Navigates to Kia's FAQ page, clicks on a category tab, and navigates through multiple pages using pagination controls.

Starting URL: https://www.kia.com/kr/customer-service/center/faq

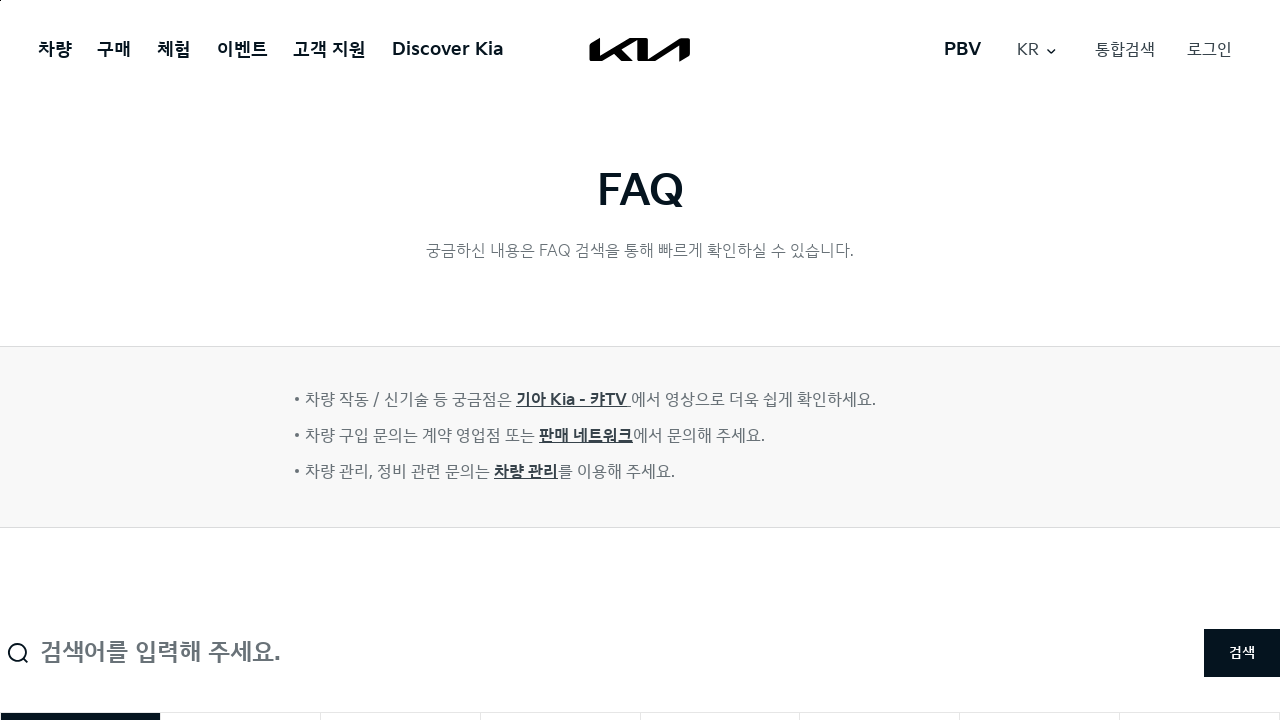

FAQ page loaded - tabs selector appeared
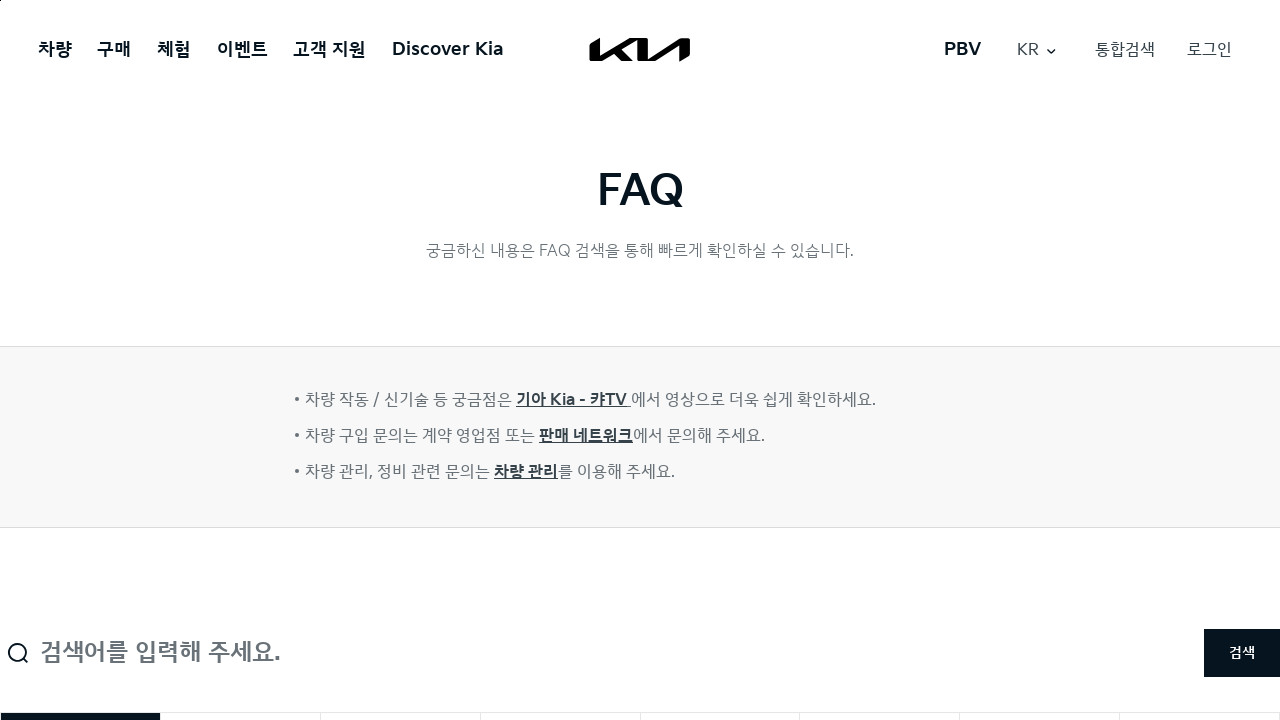

Clicked on second category tab at (240, 690) on .tabs__btn >> nth=1
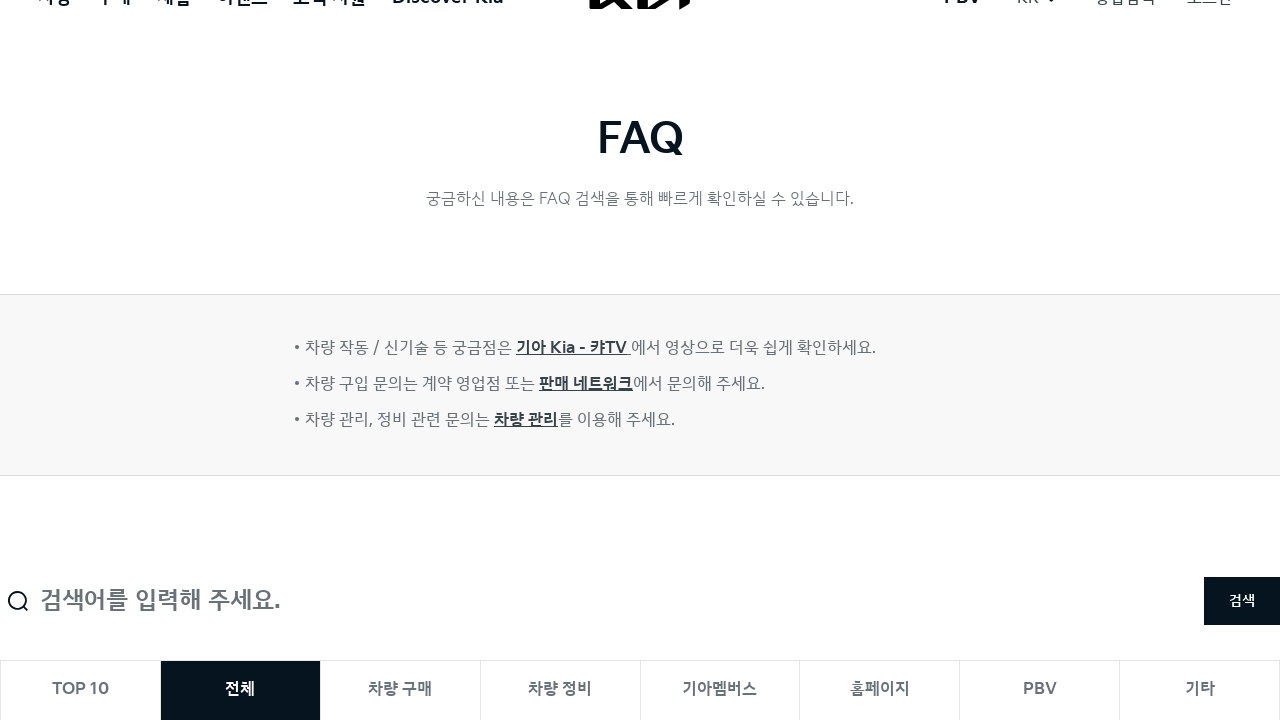

Waited for category content to load
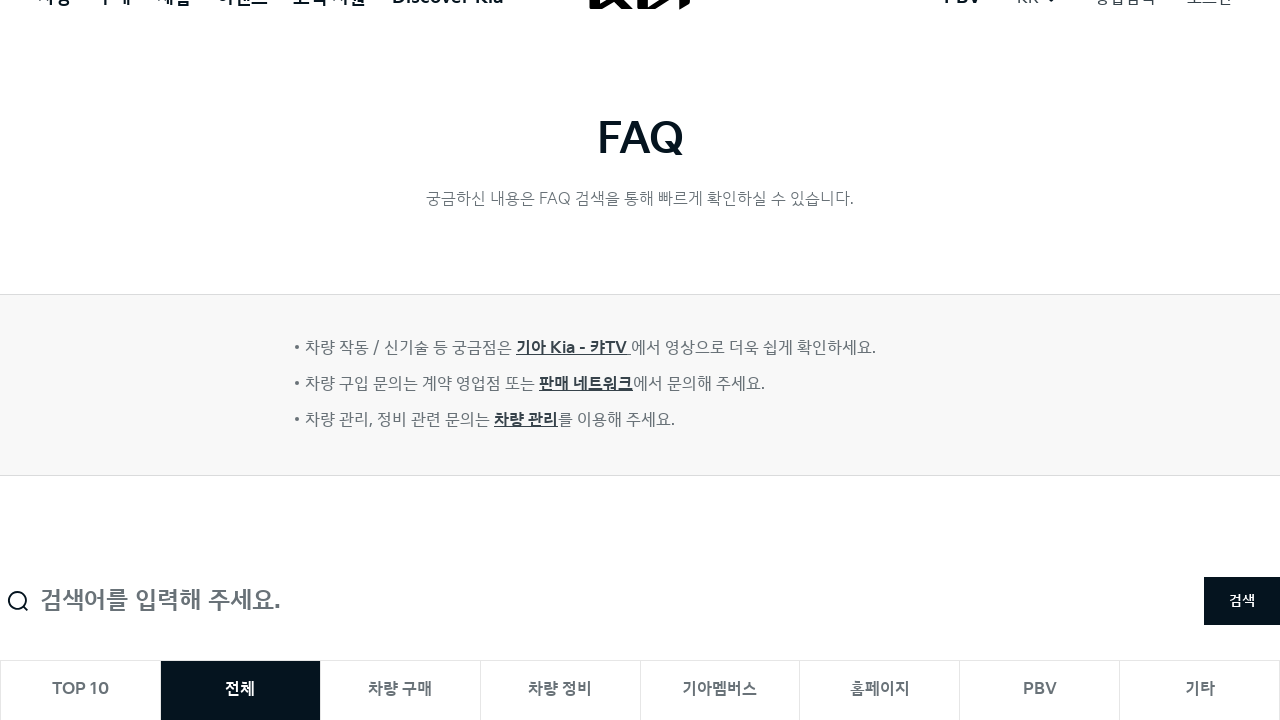

Clicked on pagination page 1 at (558, 361) on #contents > div > div.container.responsivegrid.aem-GridColumn.aem-GridColumn--de
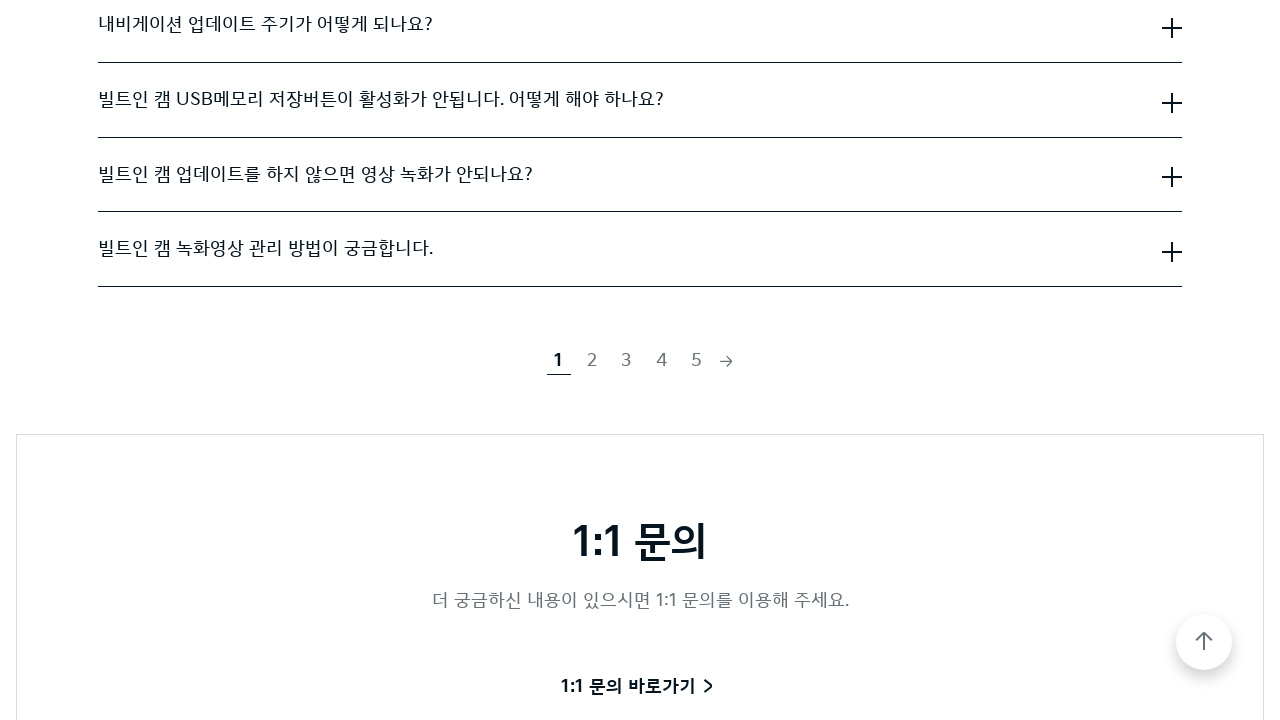

FAQ content loaded for page 1
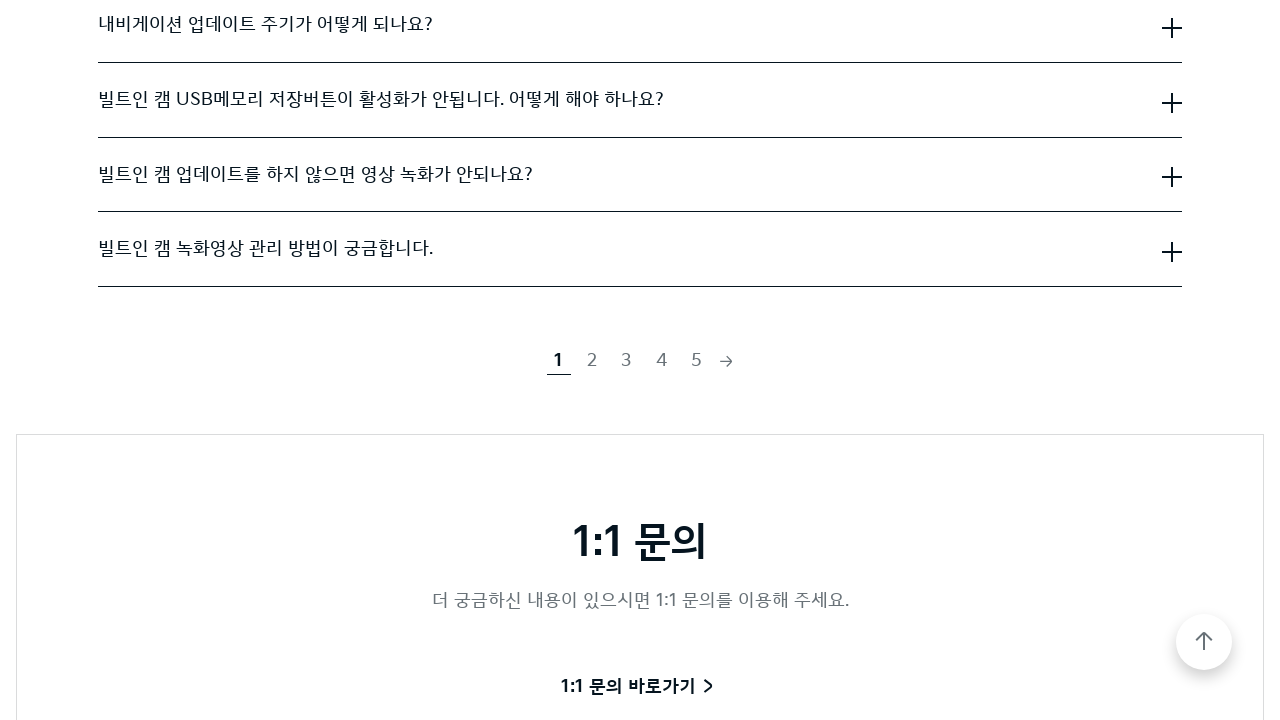

Waited for page rendering
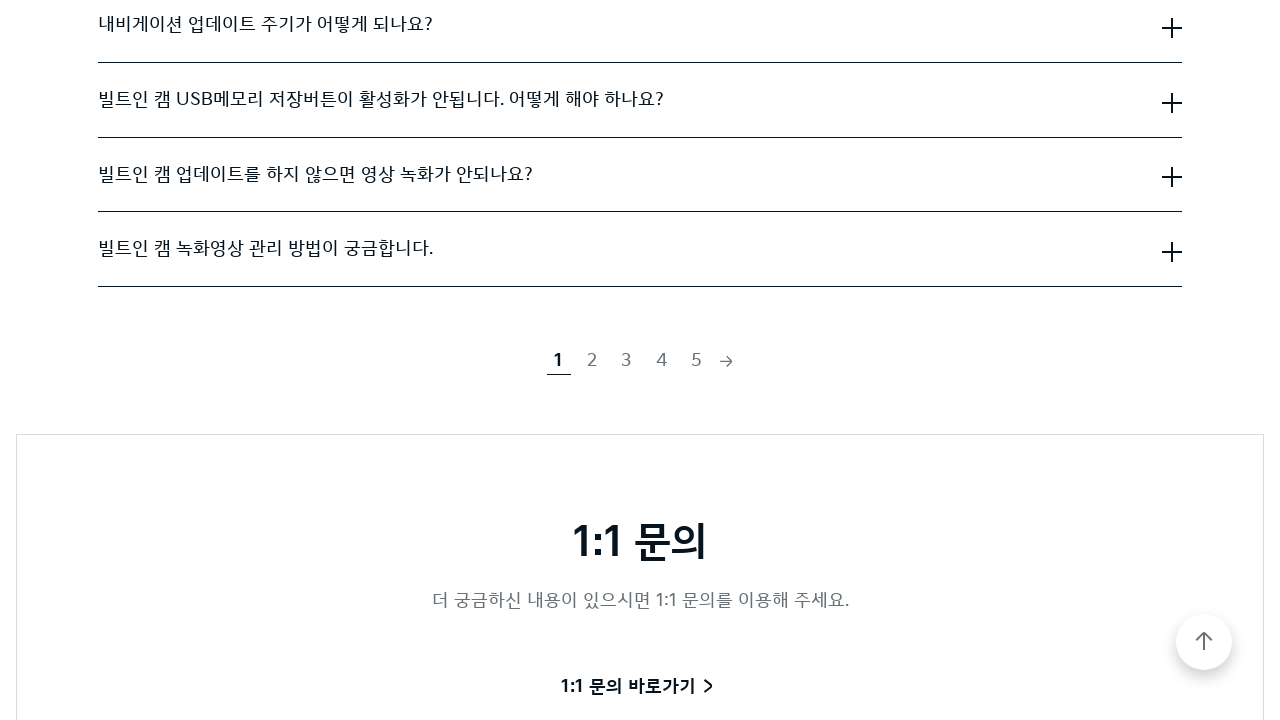

Clicked on pagination page 2 at (592, 361) on #contents > div > div.container.responsivegrid.aem-GridColumn.aem-GridColumn--de
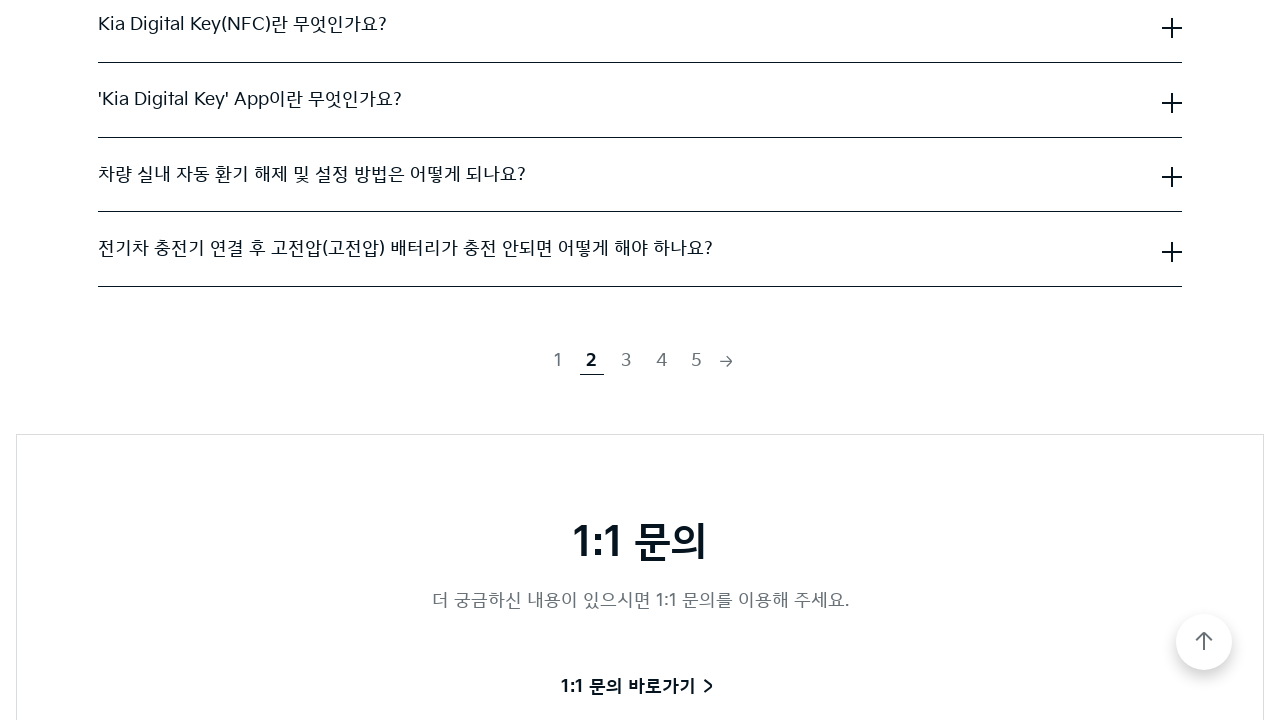

FAQ content loaded for page 2
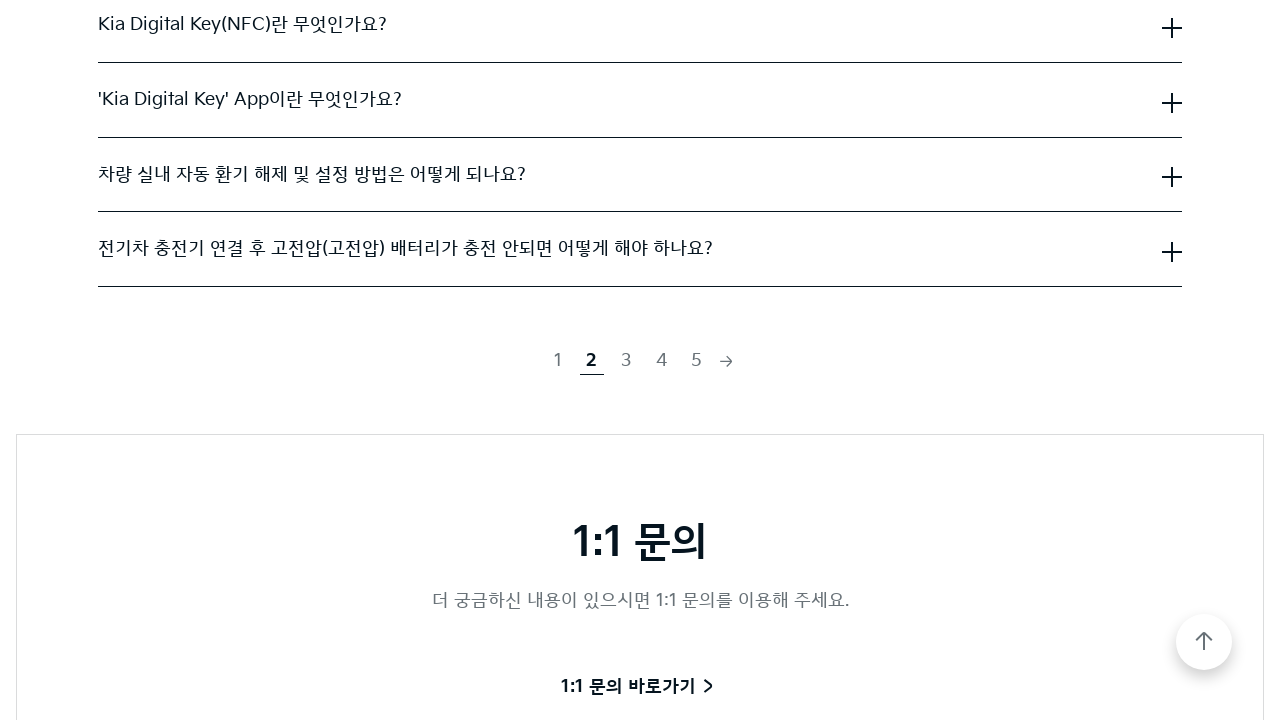

Waited for page rendering
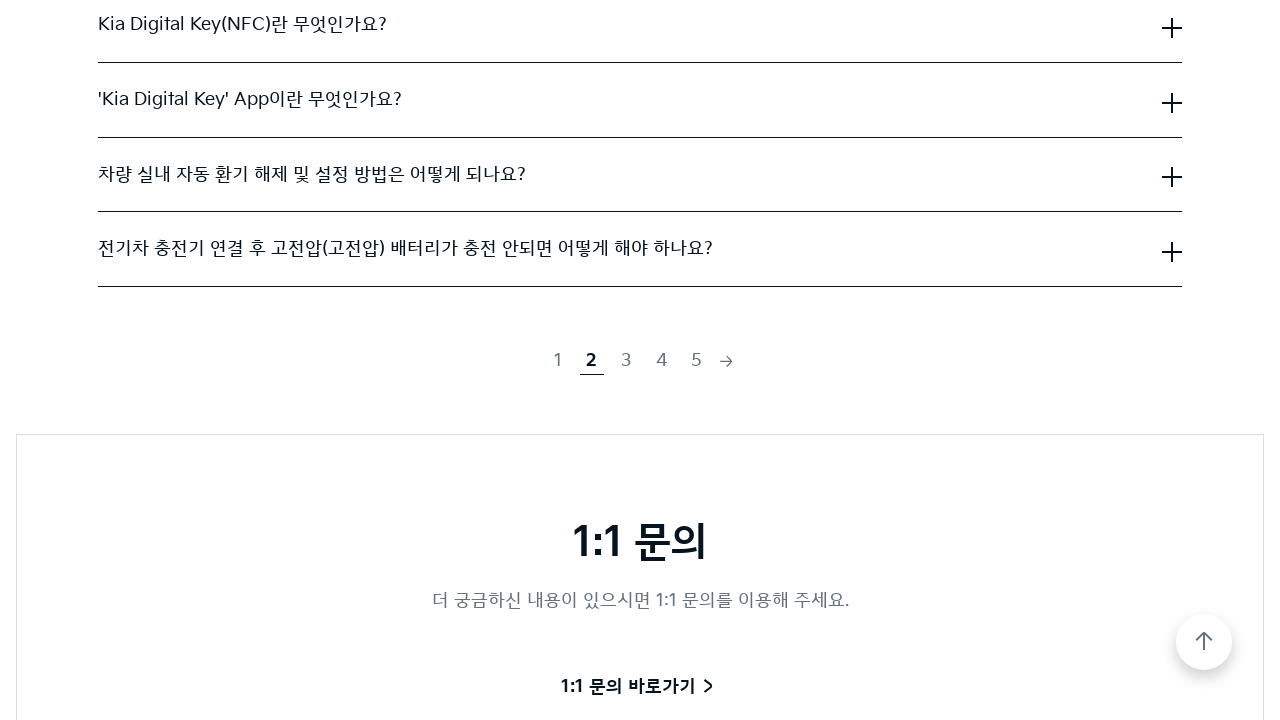

Clicked on pagination page 3 at (626, 361) on #contents > div > div.container.responsivegrid.aem-GridColumn.aem-GridColumn--de
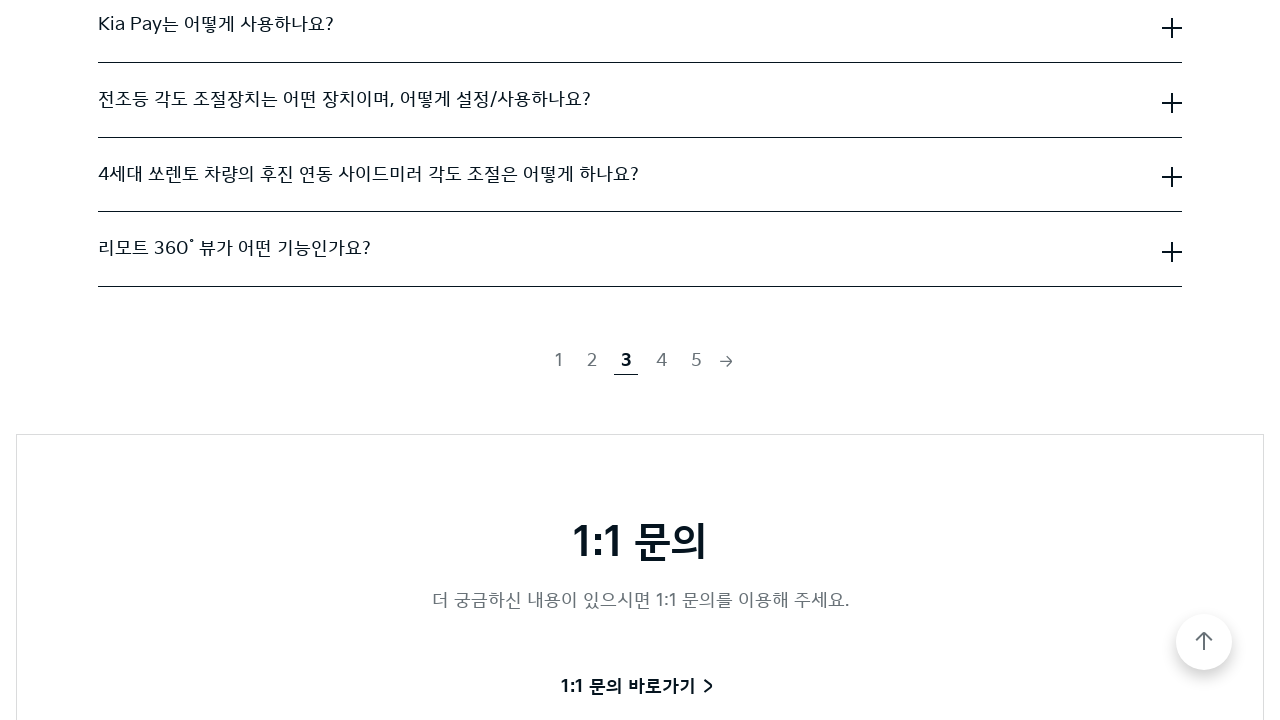

FAQ content loaded for page 3
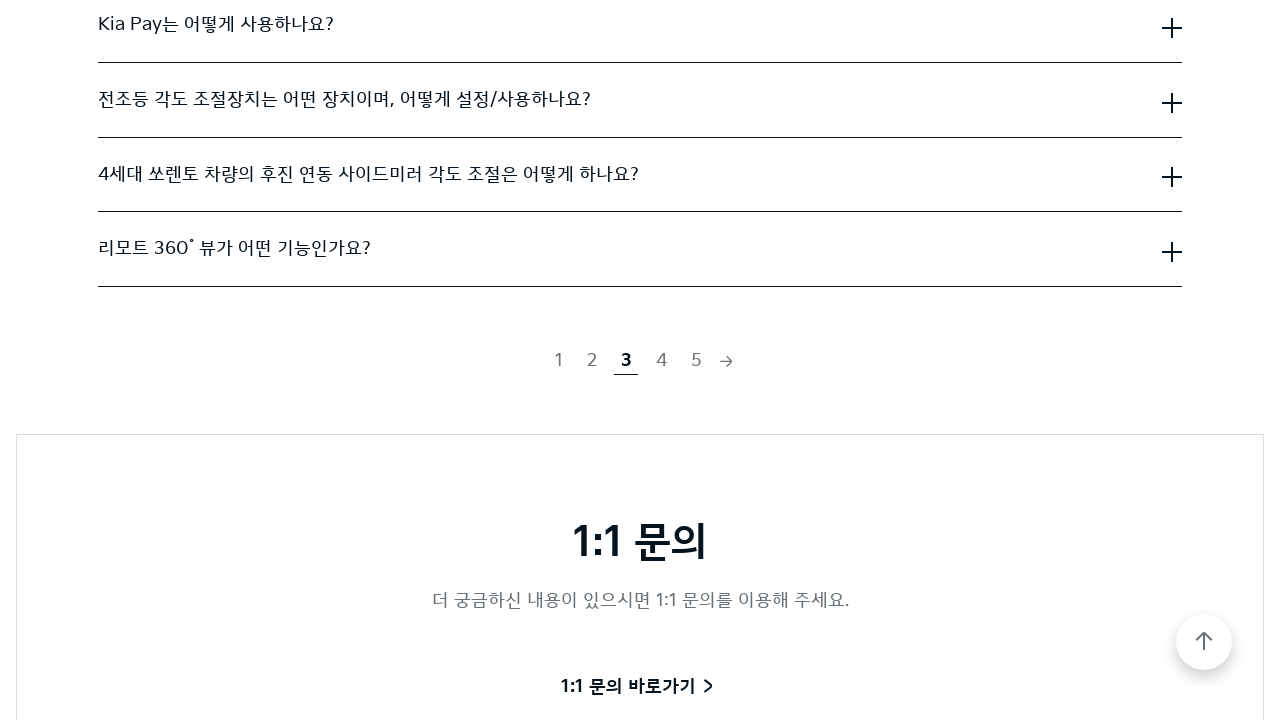

Waited for page rendering
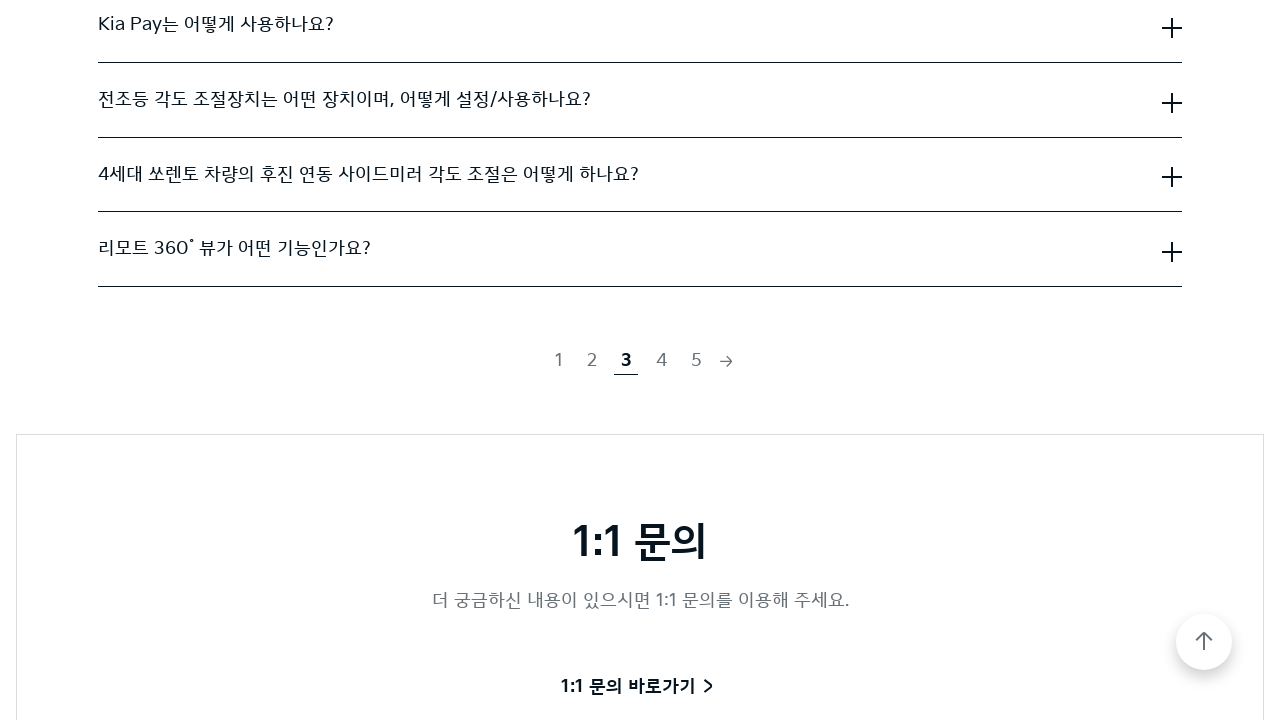

Clicked on pagination page 4 at (661, 361) on #contents > div > div.container.responsivegrid.aem-GridColumn.aem-GridColumn--de
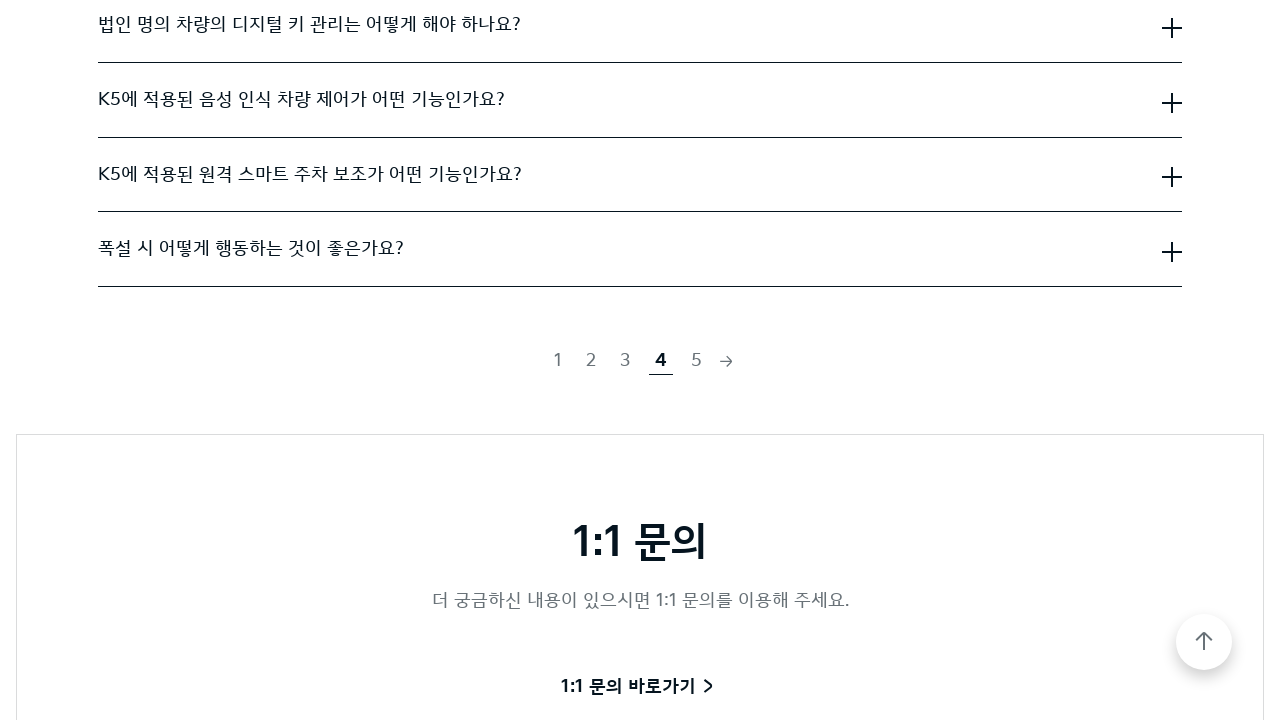

FAQ content loaded for page 4
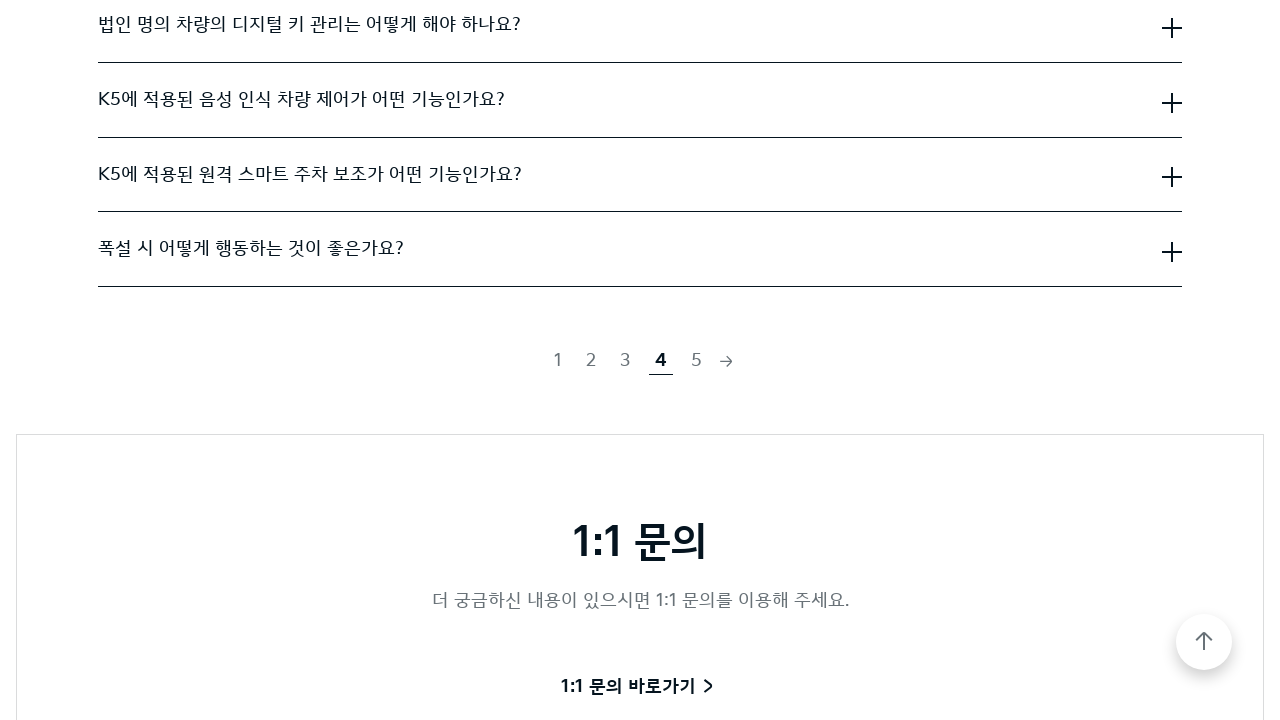

Waited for page rendering
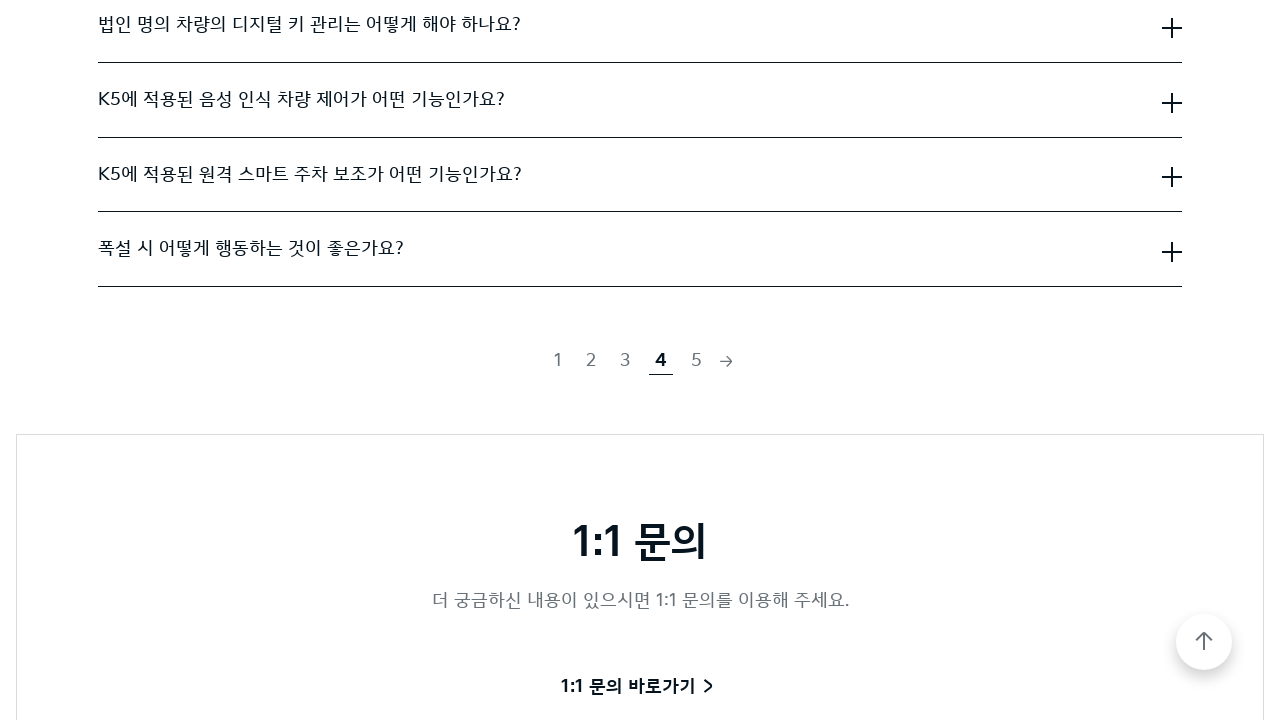

Clicked on pagination page 5 at (696, 361) on #contents > div > div.container.responsivegrid.aem-GridColumn.aem-GridColumn--de
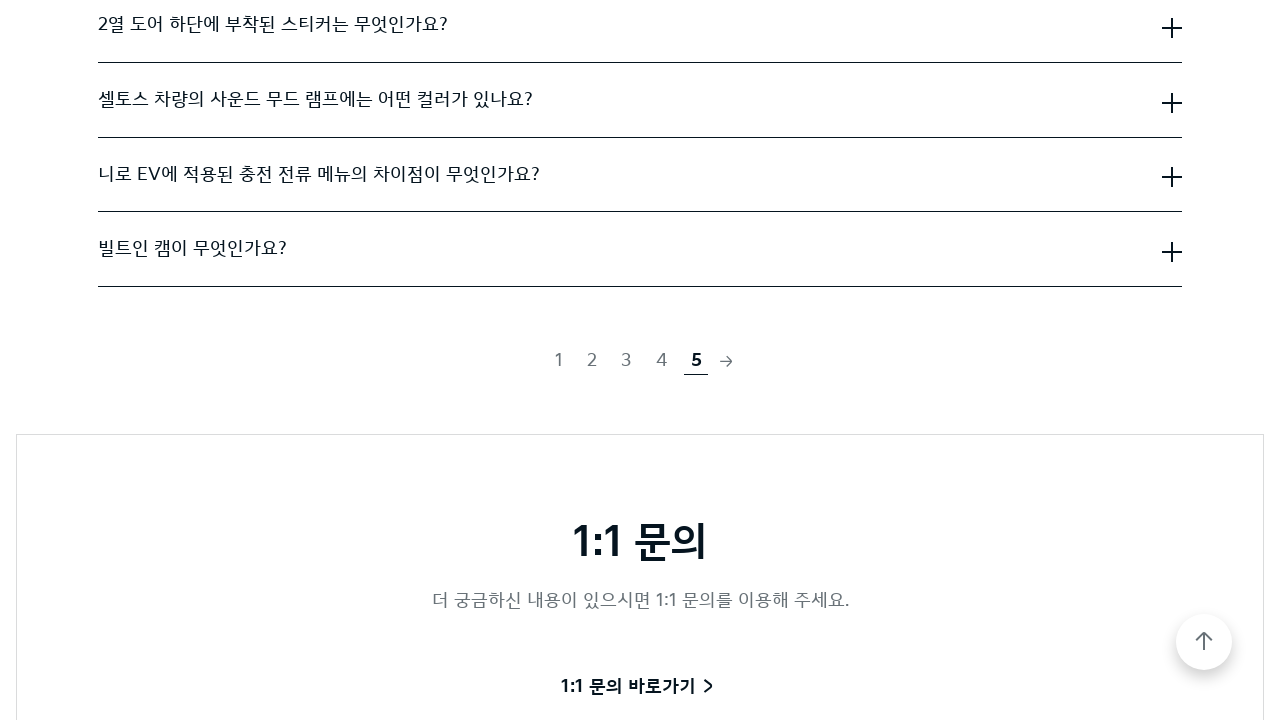

FAQ content loaded for page 5
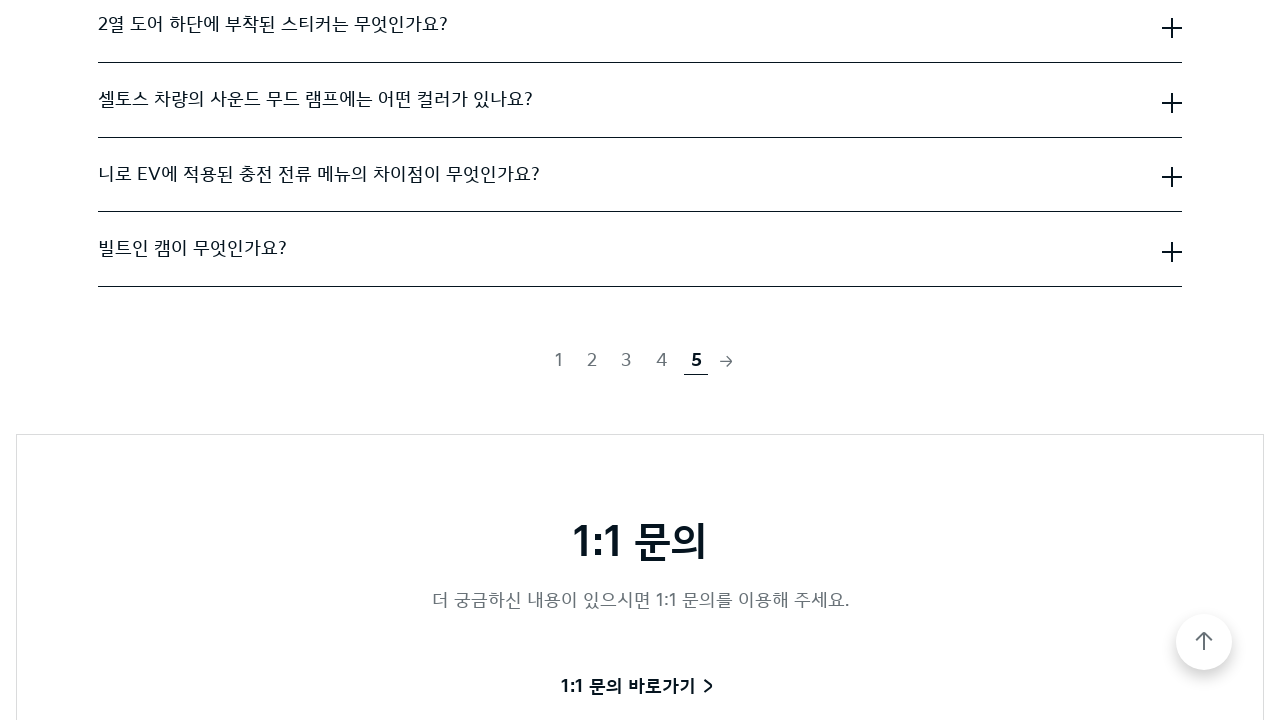

Waited for page rendering
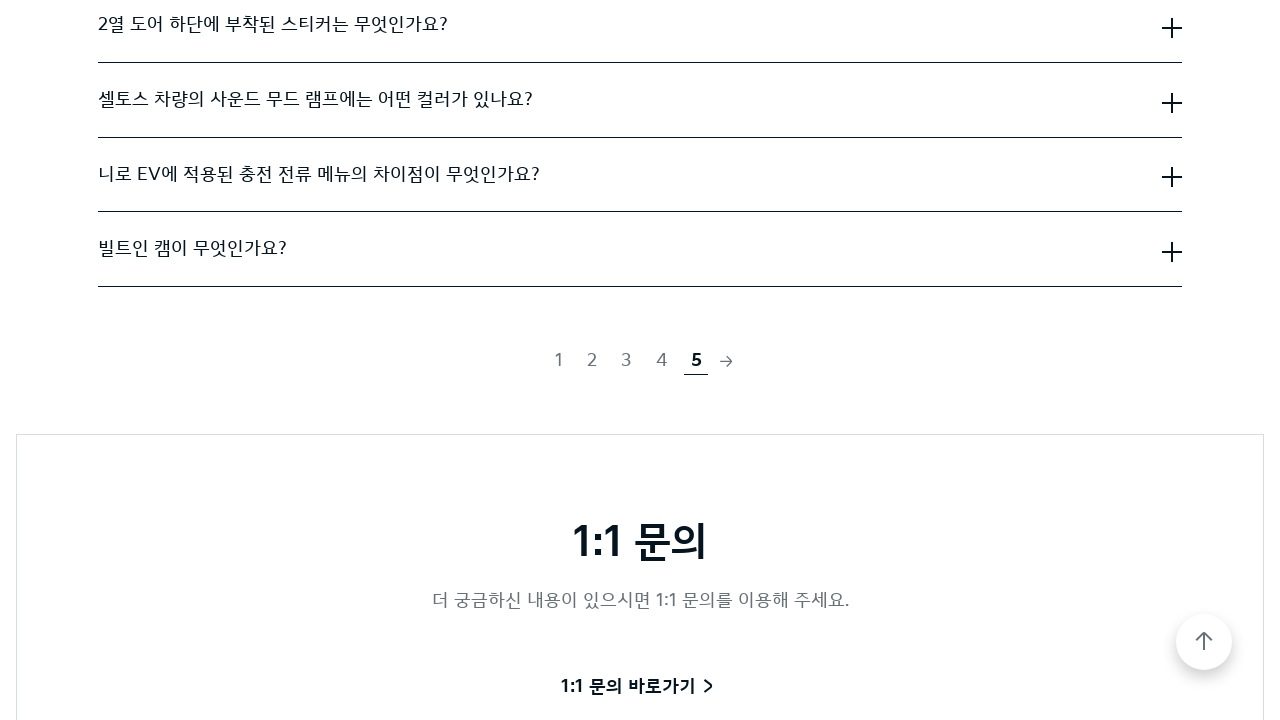

Clicked next button to load page set 2 at (726, 361) on .pagigation-btn-next
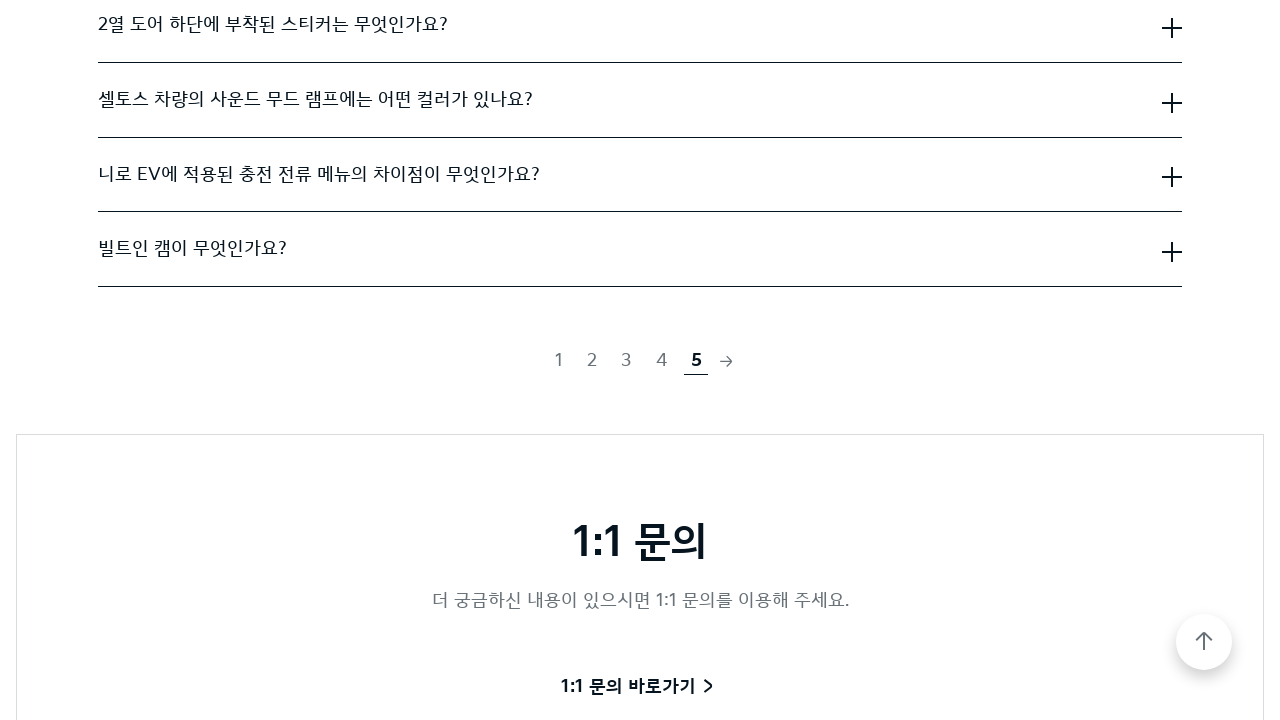

Waited for next page set to load
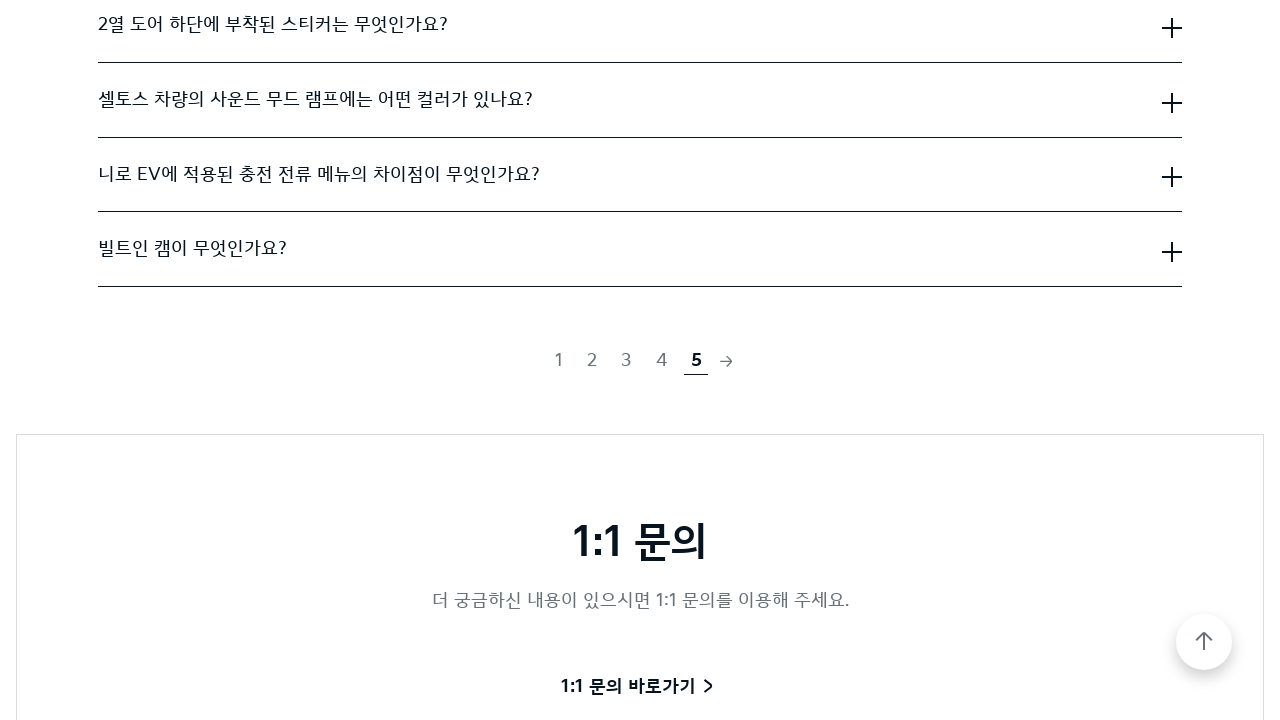

Clicked on pagination page 1 at (558, 361) on #contents > div > div.container.responsivegrid.aem-GridColumn.aem-GridColumn--de
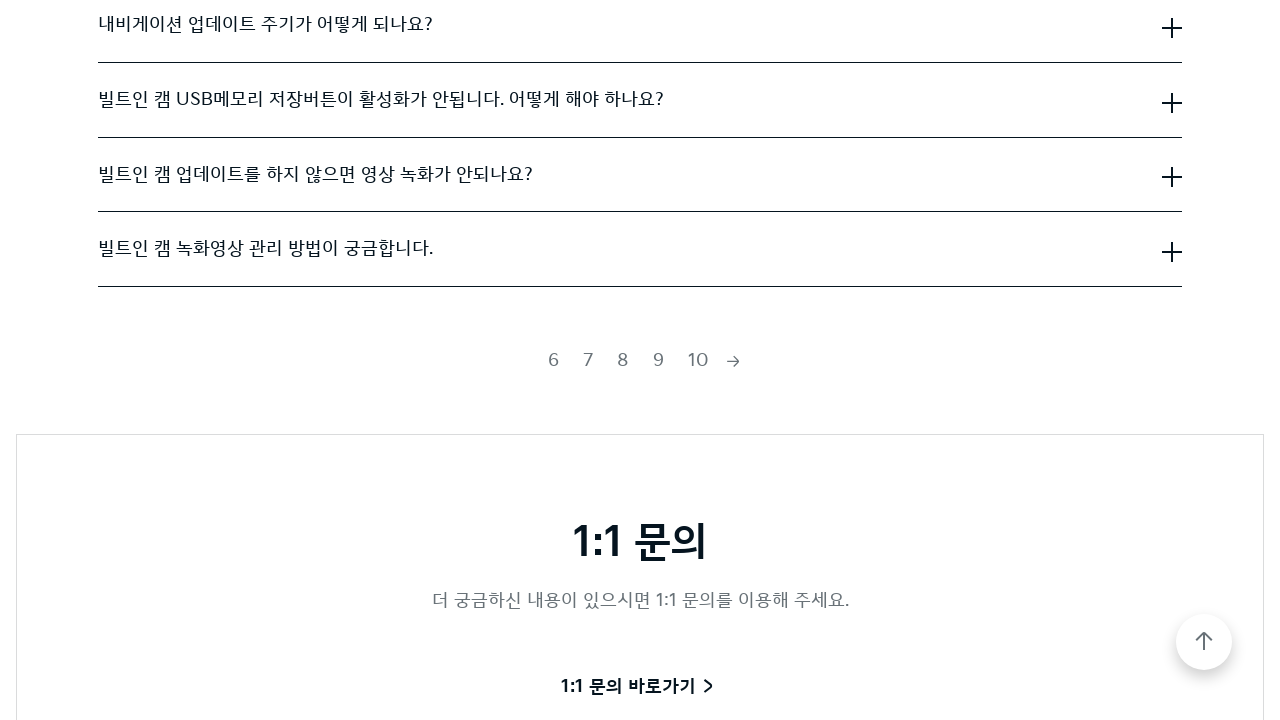

FAQ content loaded for page 1
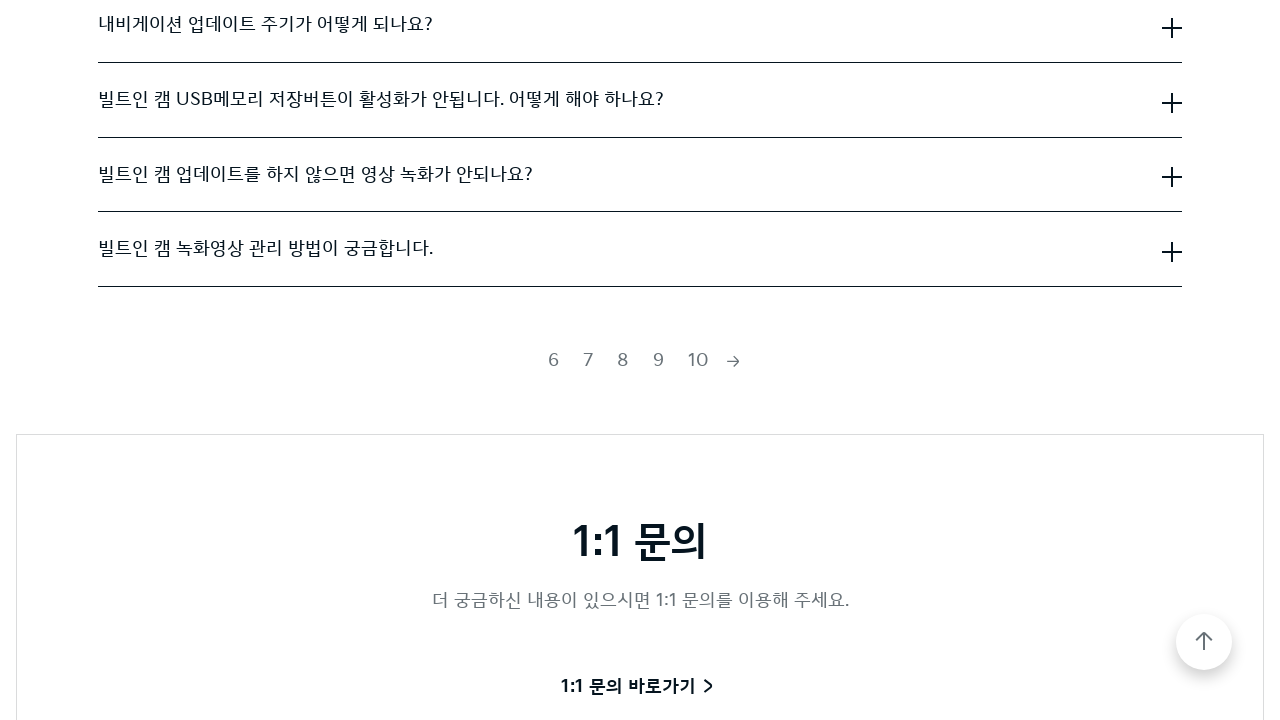

Waited for page rendering
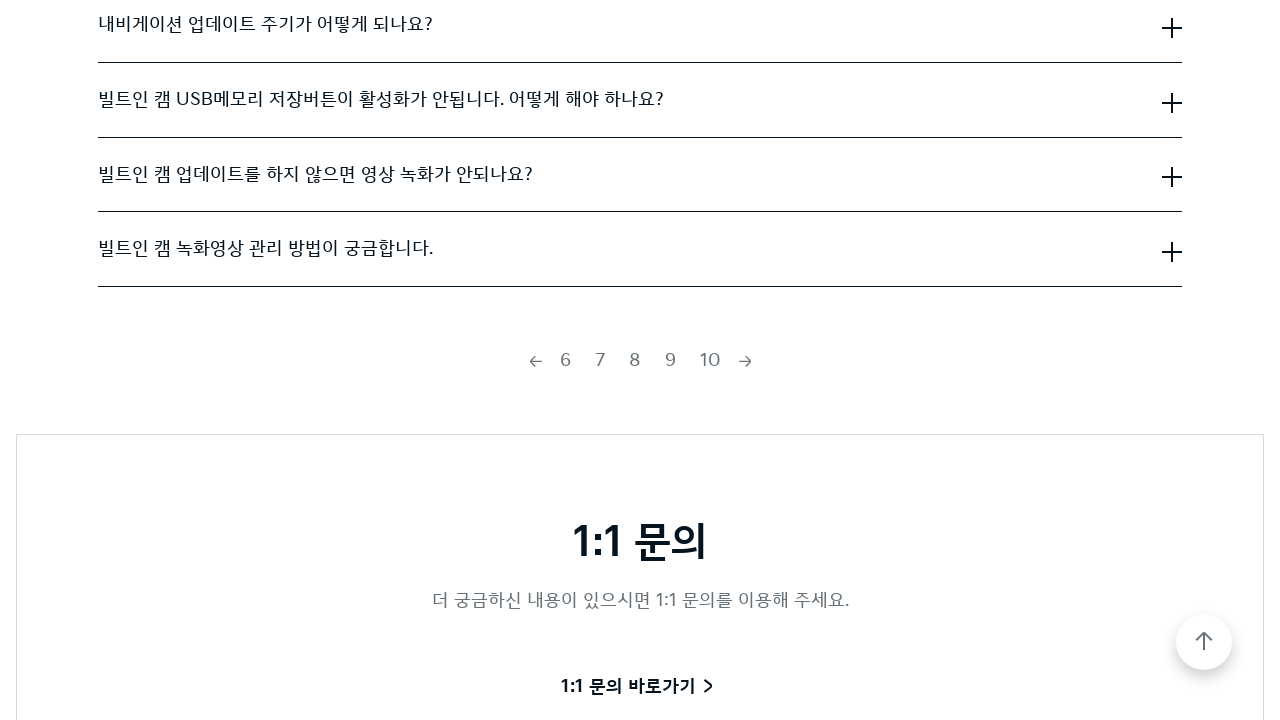

Clicked on pagination page 2 at (600, 361) on #contents > div > div.container.responsivegrid.aem-GridColumn.aem-GridColumn--de
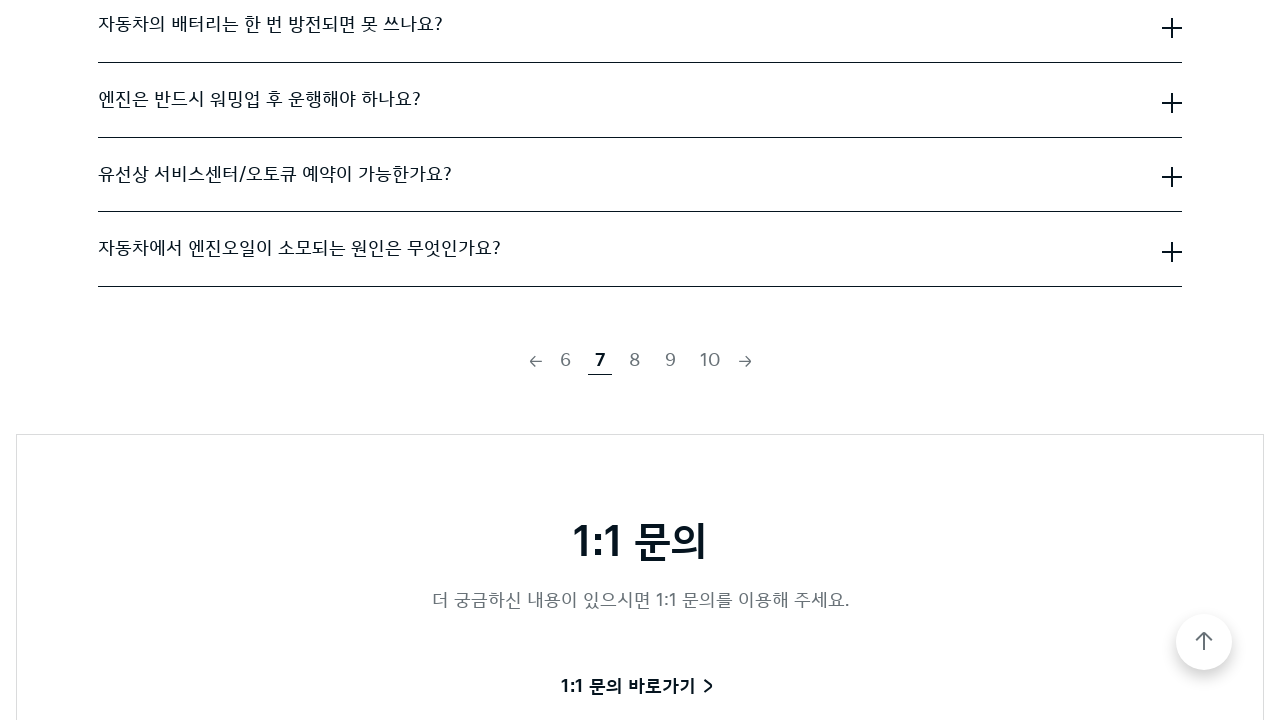

FAQ content loaded for page 2
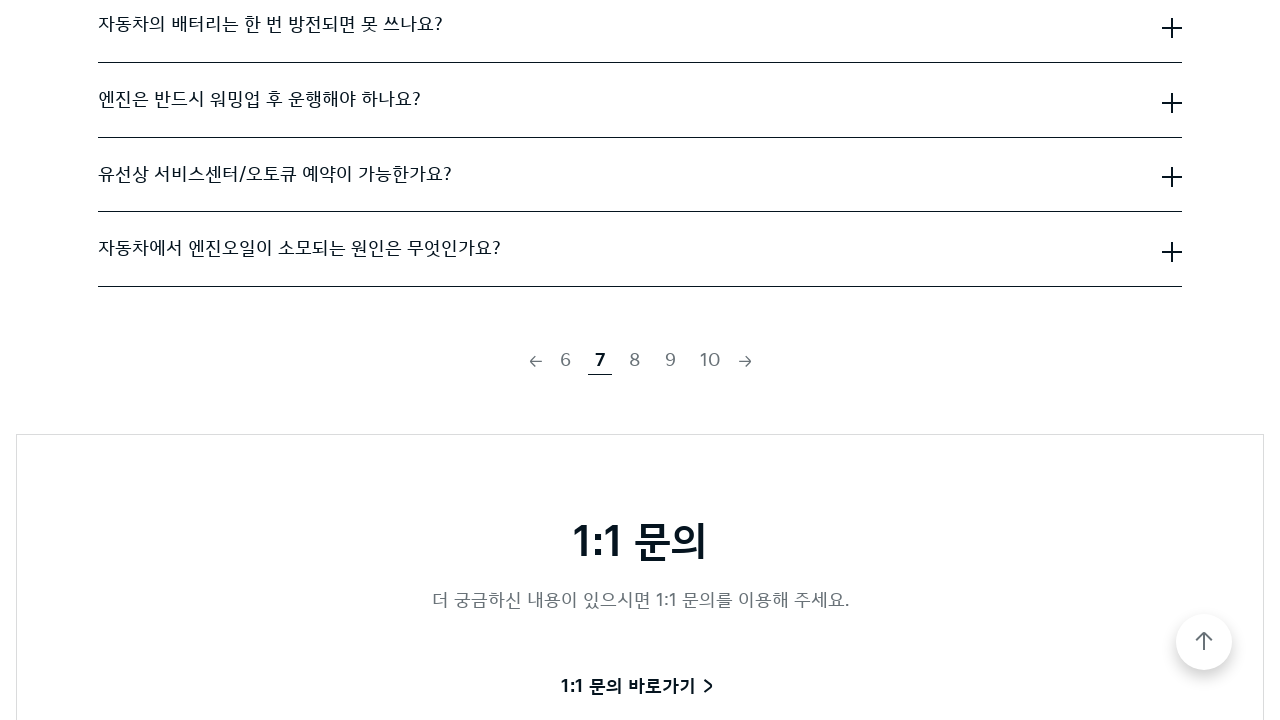

Waited for page rendering
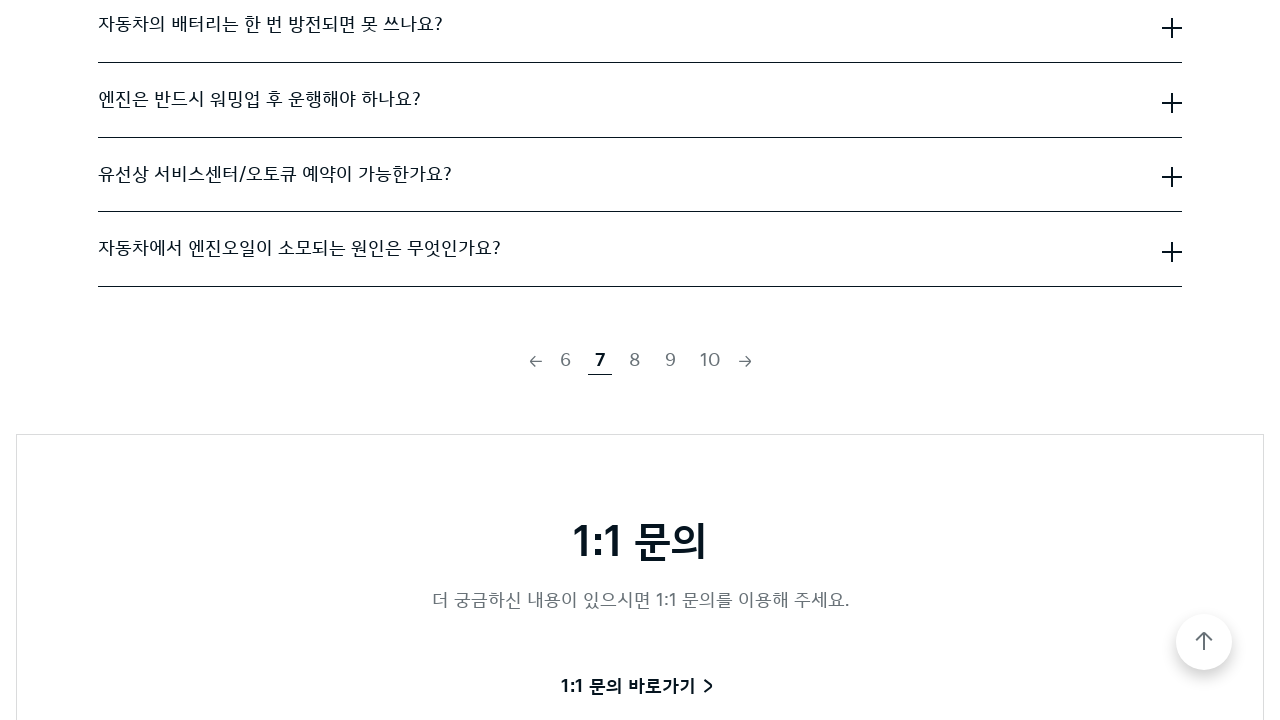

Clicked on pagination page 3 at (634, 361) on #contents > div > div.container.responsivegrid.aem-GridColumn.aem-GridColumn--de
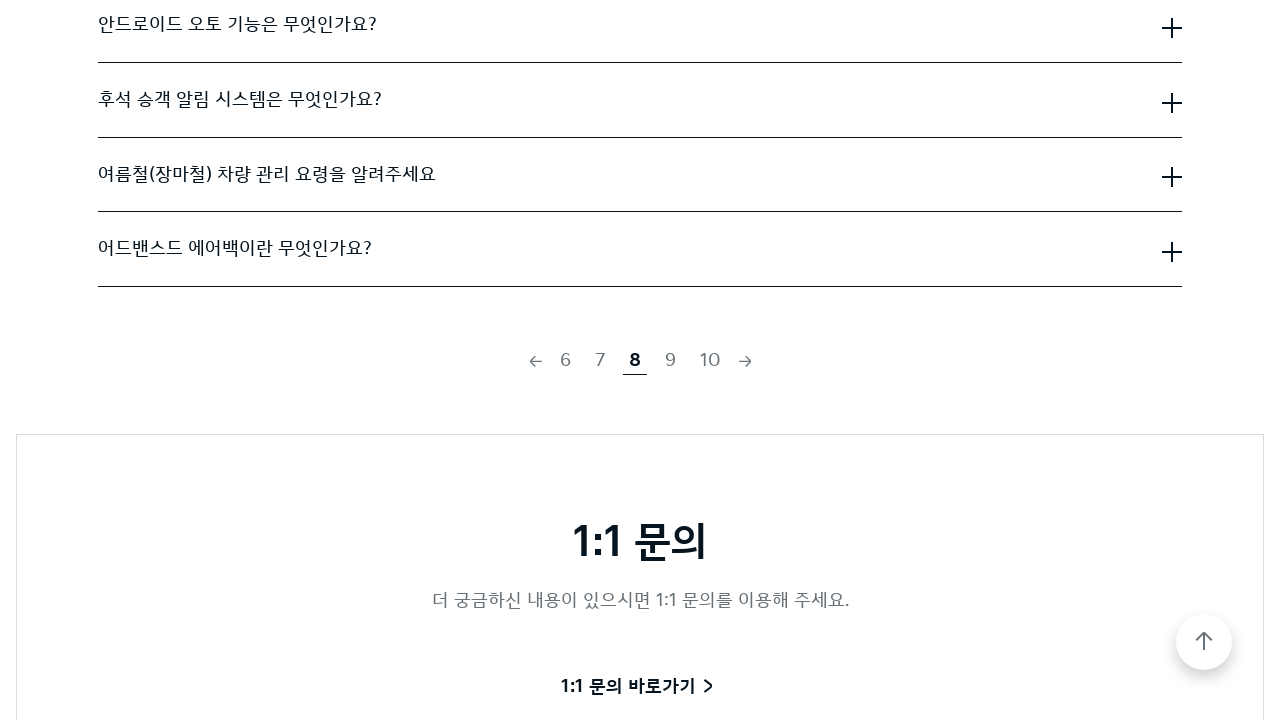

FAQ content loaded for page 3
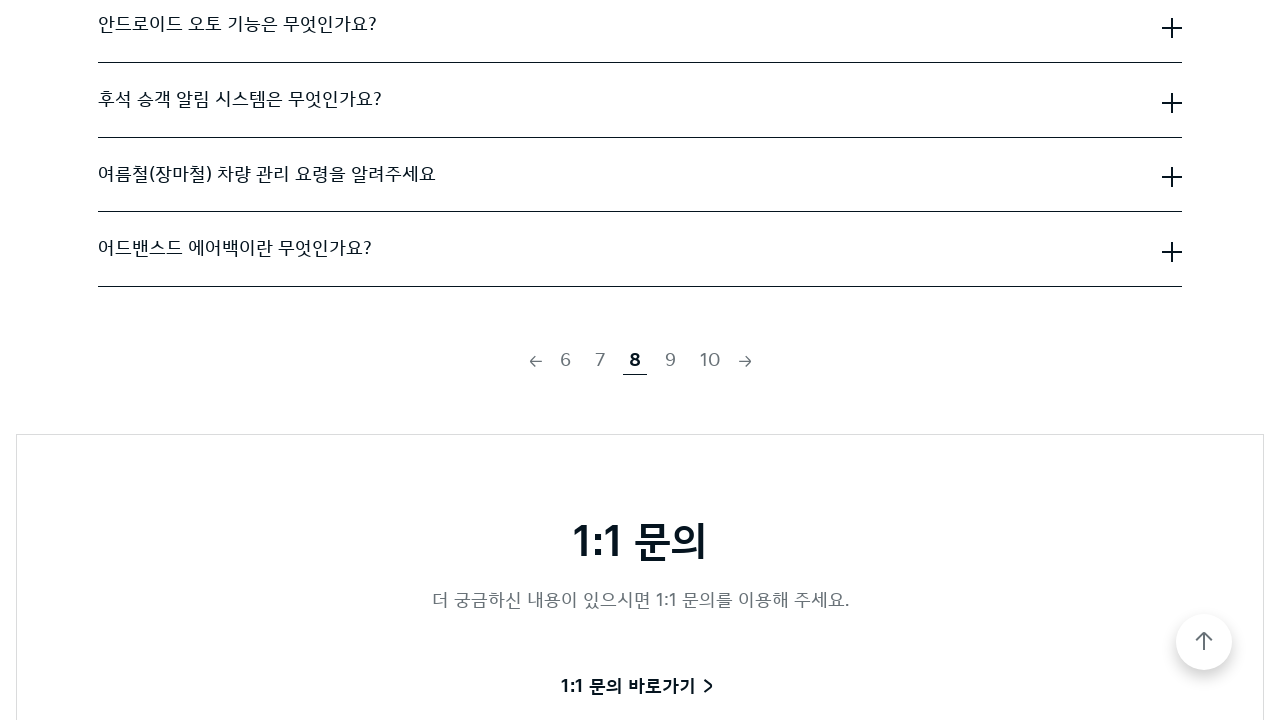

Waited for page rendering
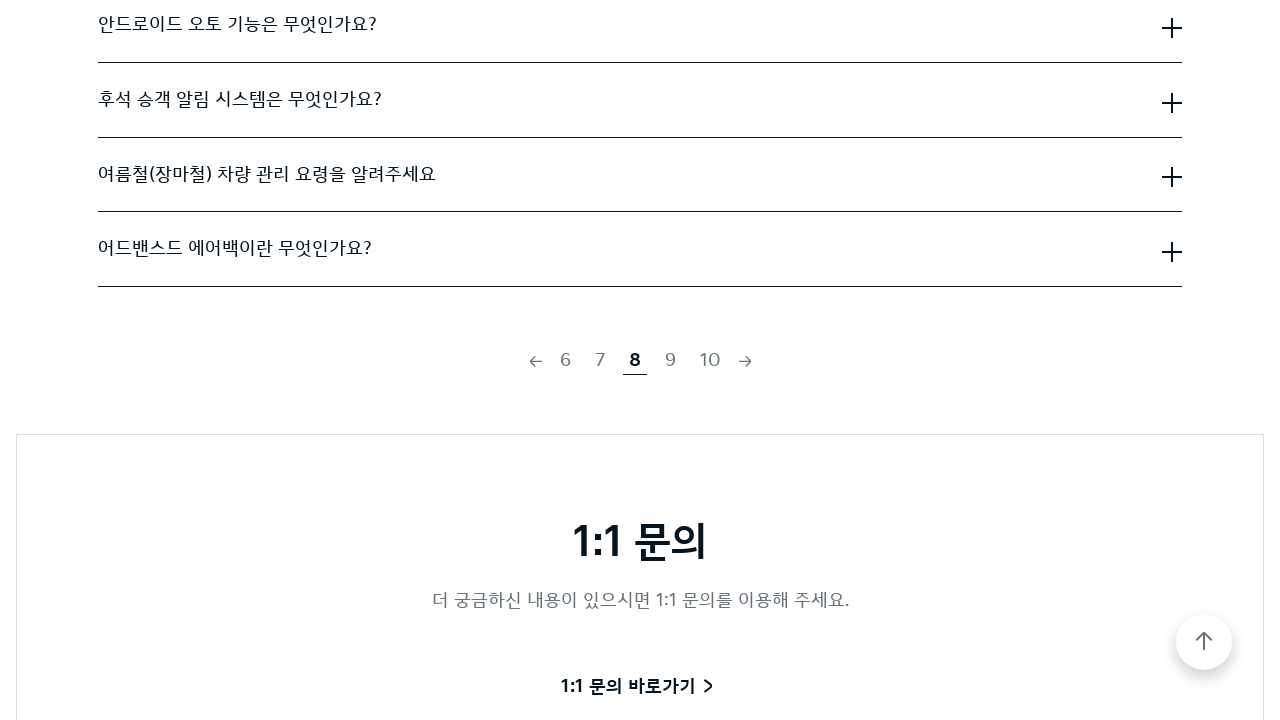

Clicked on pagination page 4 at (670, 361) on #contents > div > div.container.responsivegrid.aem-GridColumn.aem-GridColumn--de
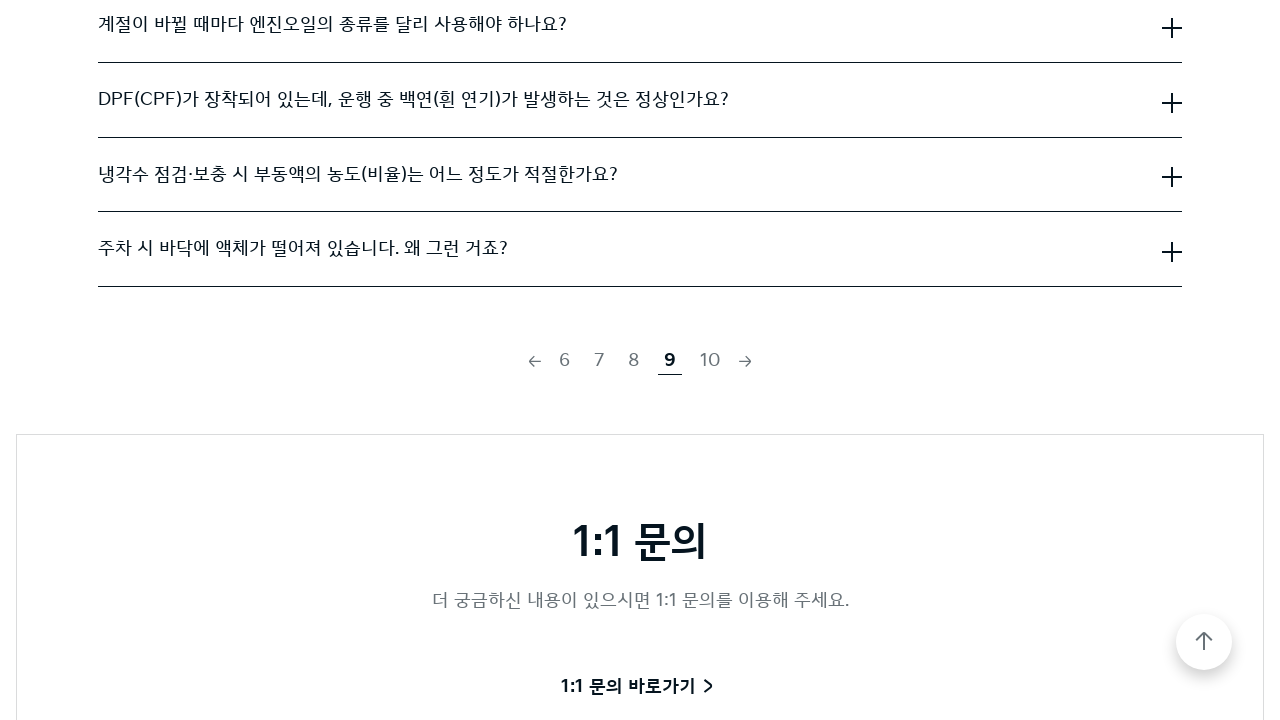

FAQ content loaded for page 4
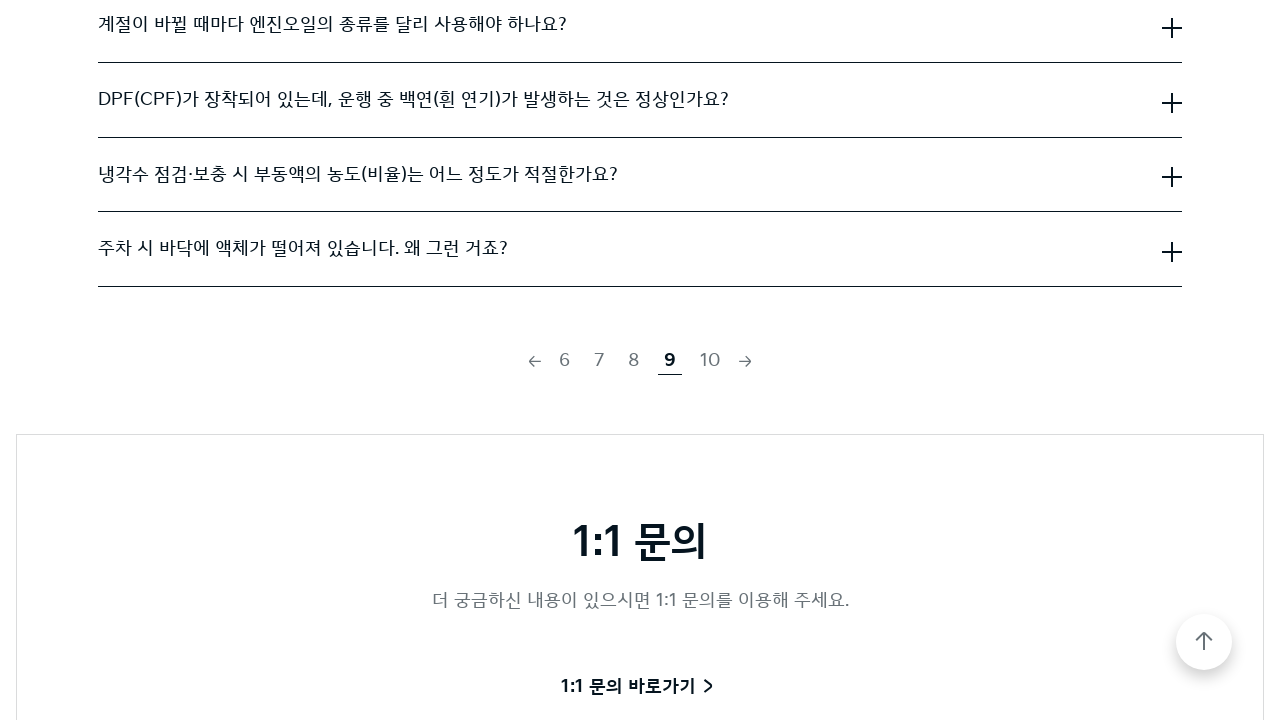

Waited for page rendering
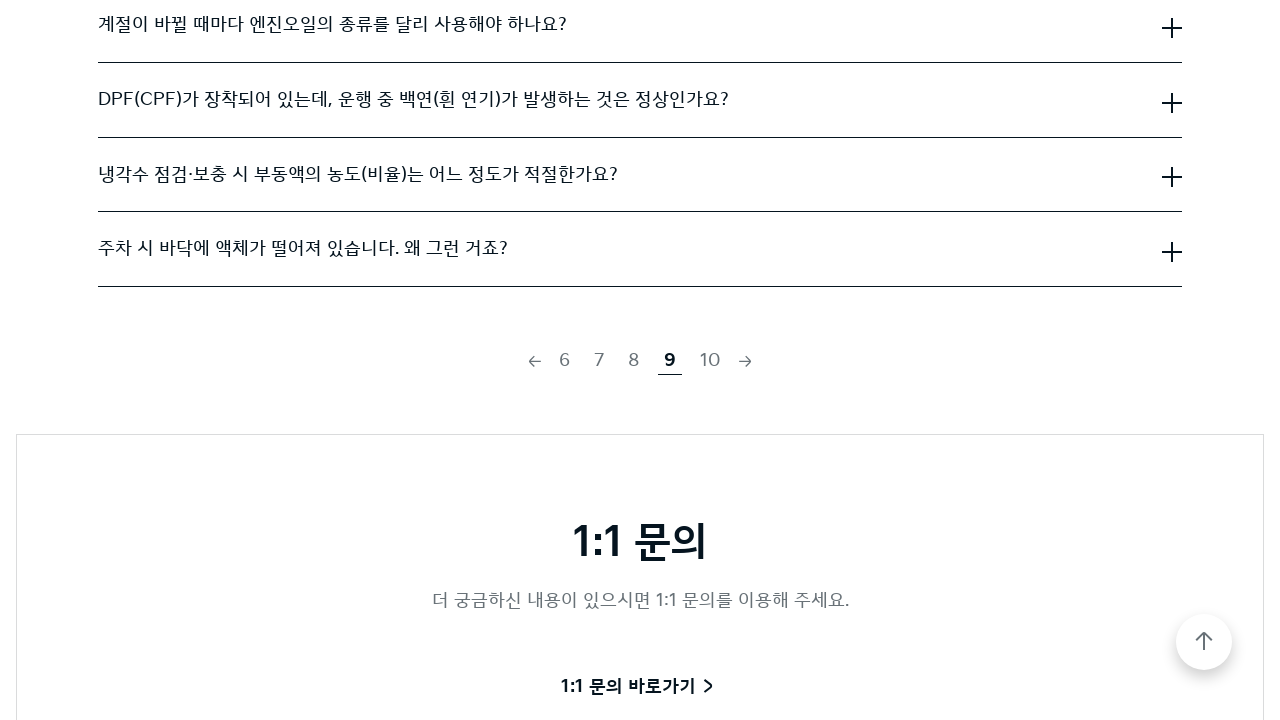

Clicked on pagination page 5 at (710, 361) on #contents > div > div.container.responsivegrid.aem-GridColumn.aem-GridColumn--de
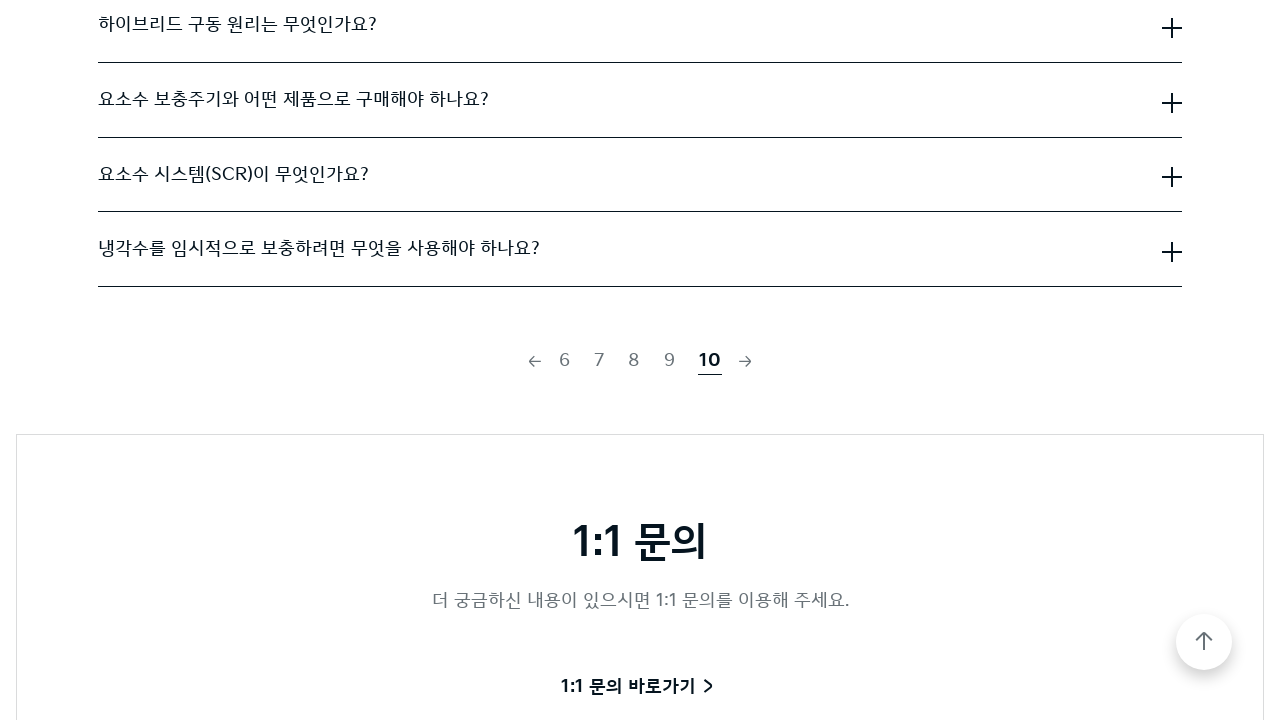

FAQ content loaded for page 5
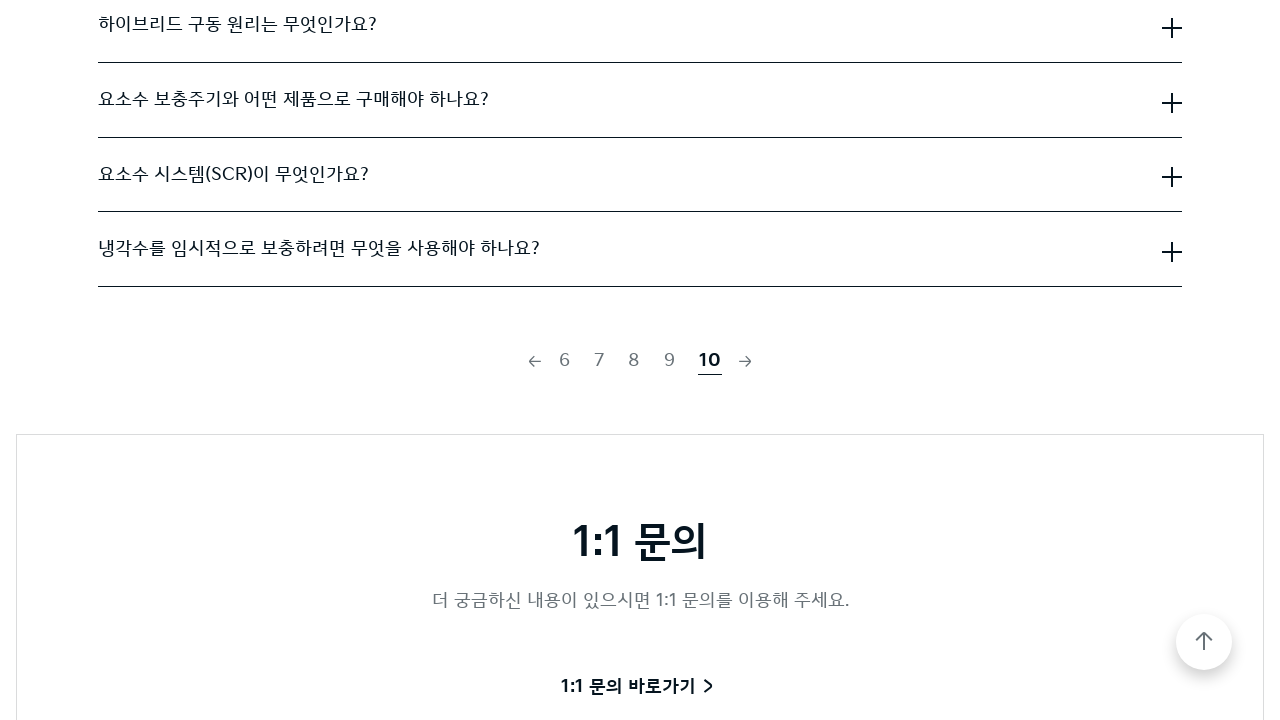

Waited for page rendering
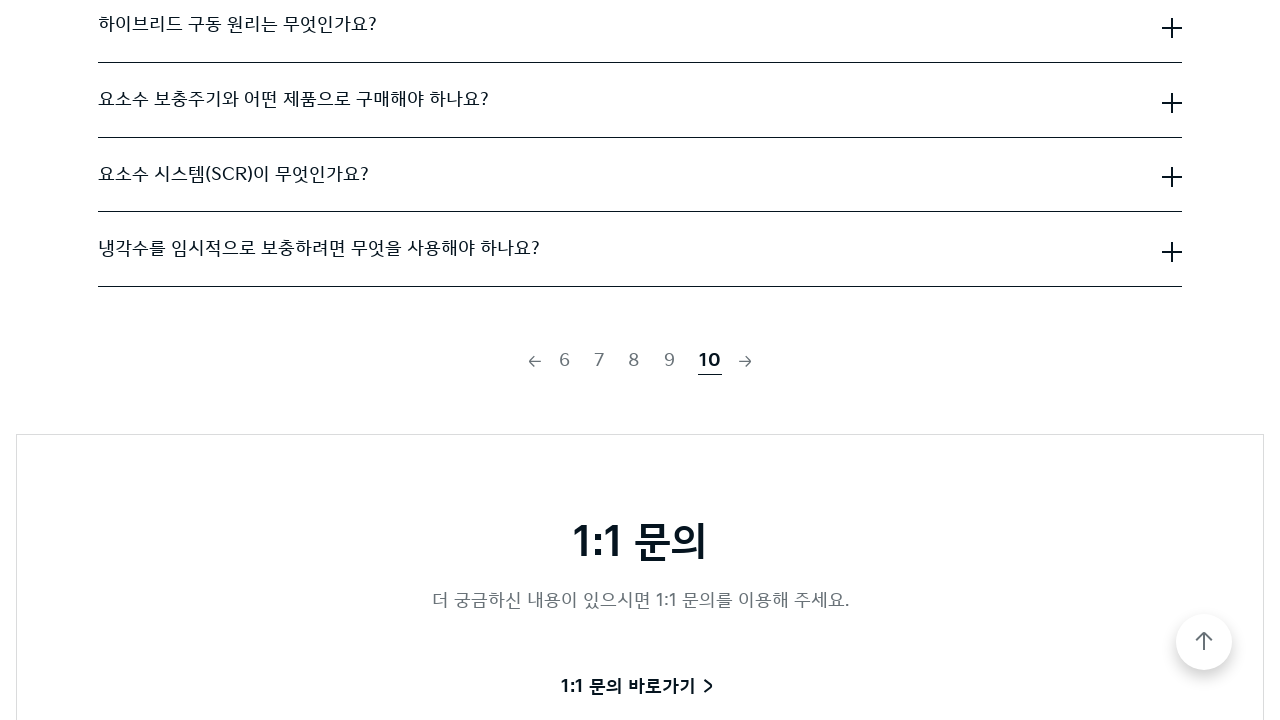

Clicked next button to load page set 3 at (745, 361) on .pagigation-btn-next
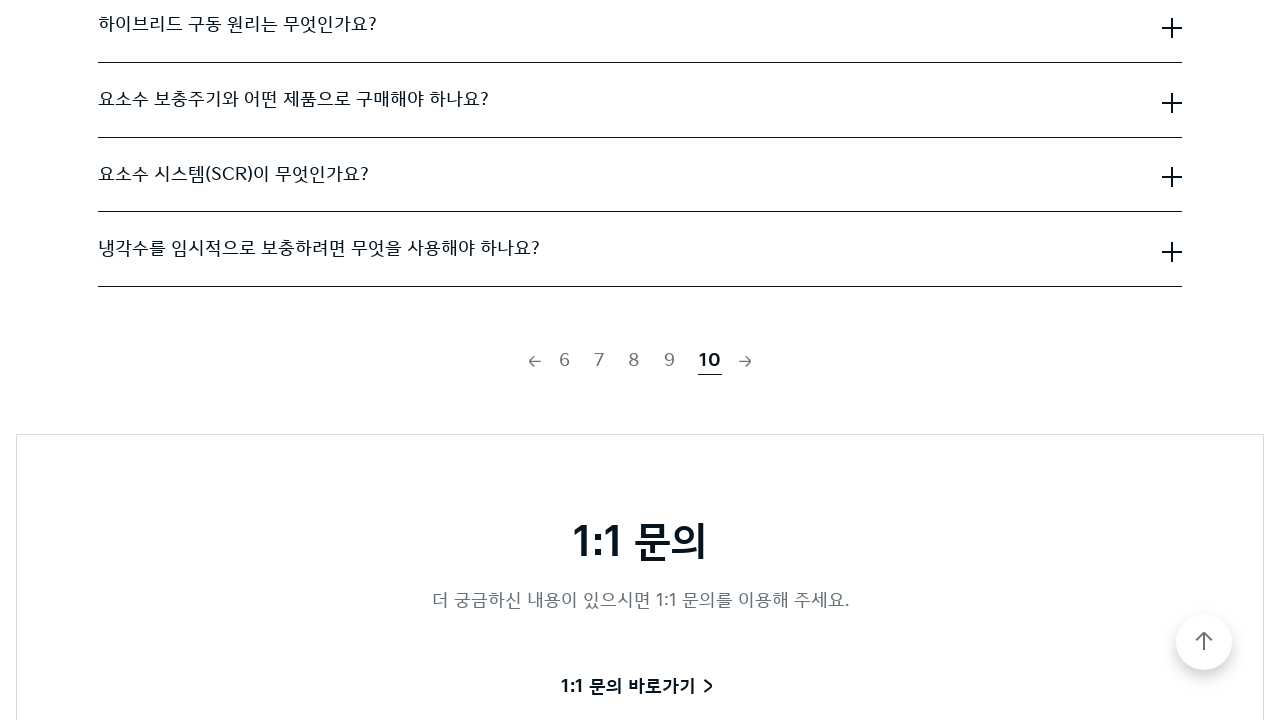

Waited for next page set to load
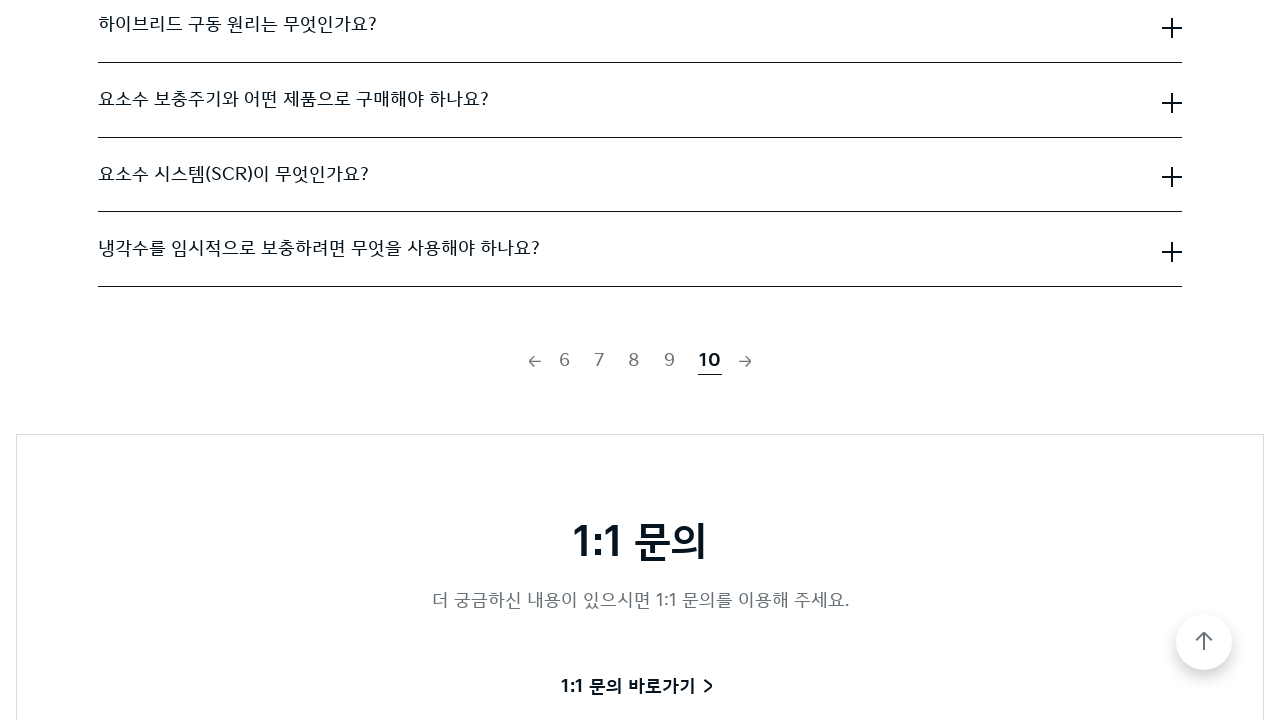

Clicked on pagination page 1 at (564, 361) on #contents > div > div.container.responsivegrid.aem-GridColumn.aem-GridColumn--de
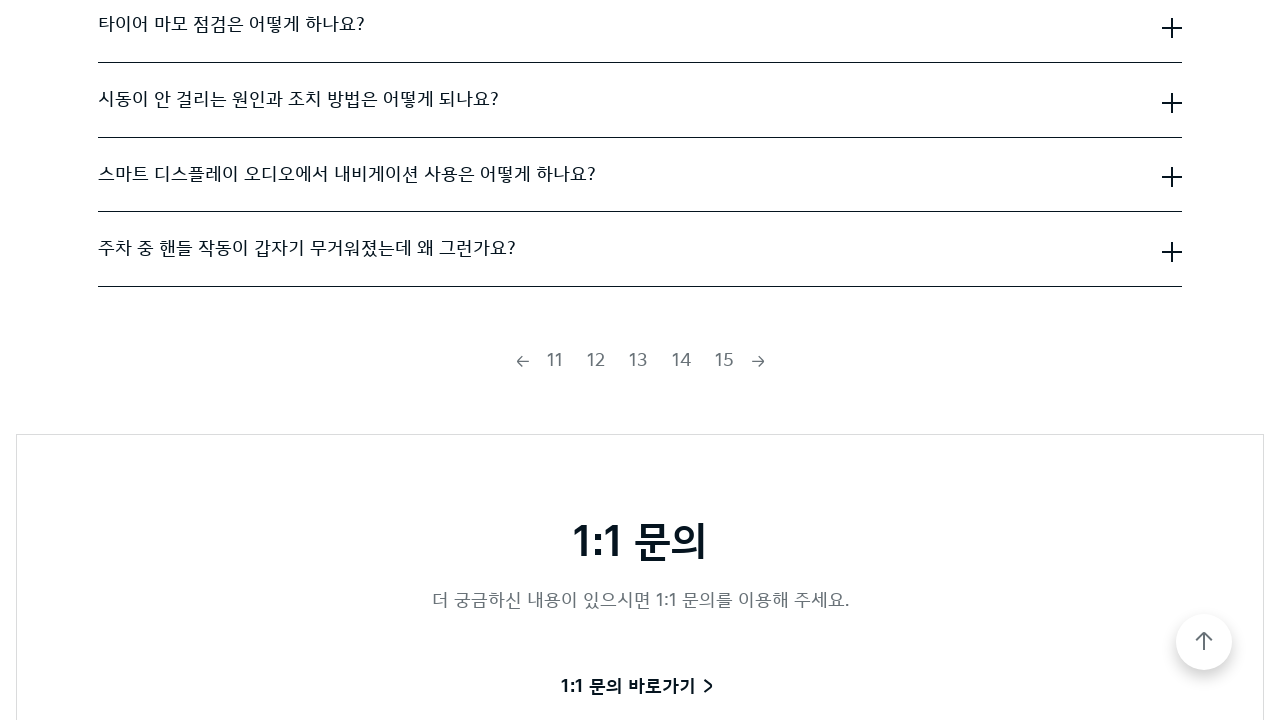

FAQ content loaded for page 1
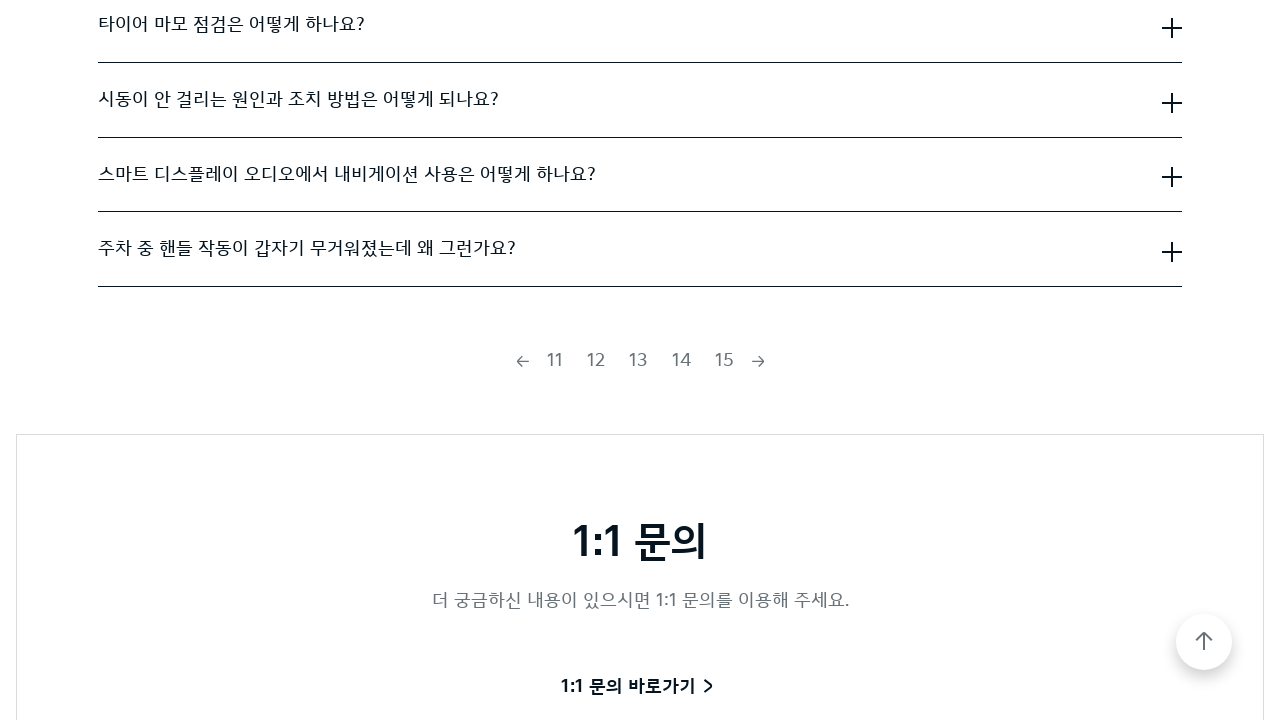

Waited for page rendering
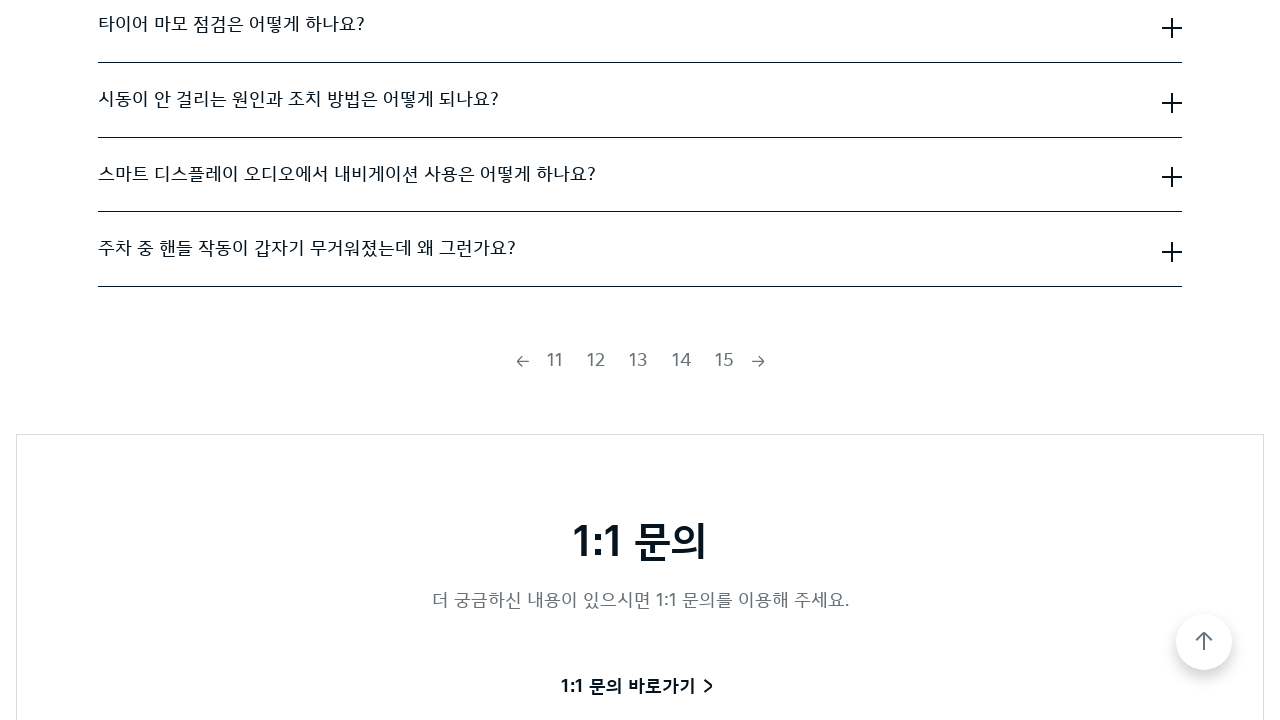

Clicked on pagination page 2 at (596, 361) on #contents > div > div.container.responsivegrid.aem-GridColumn.aem-GridColumn--de
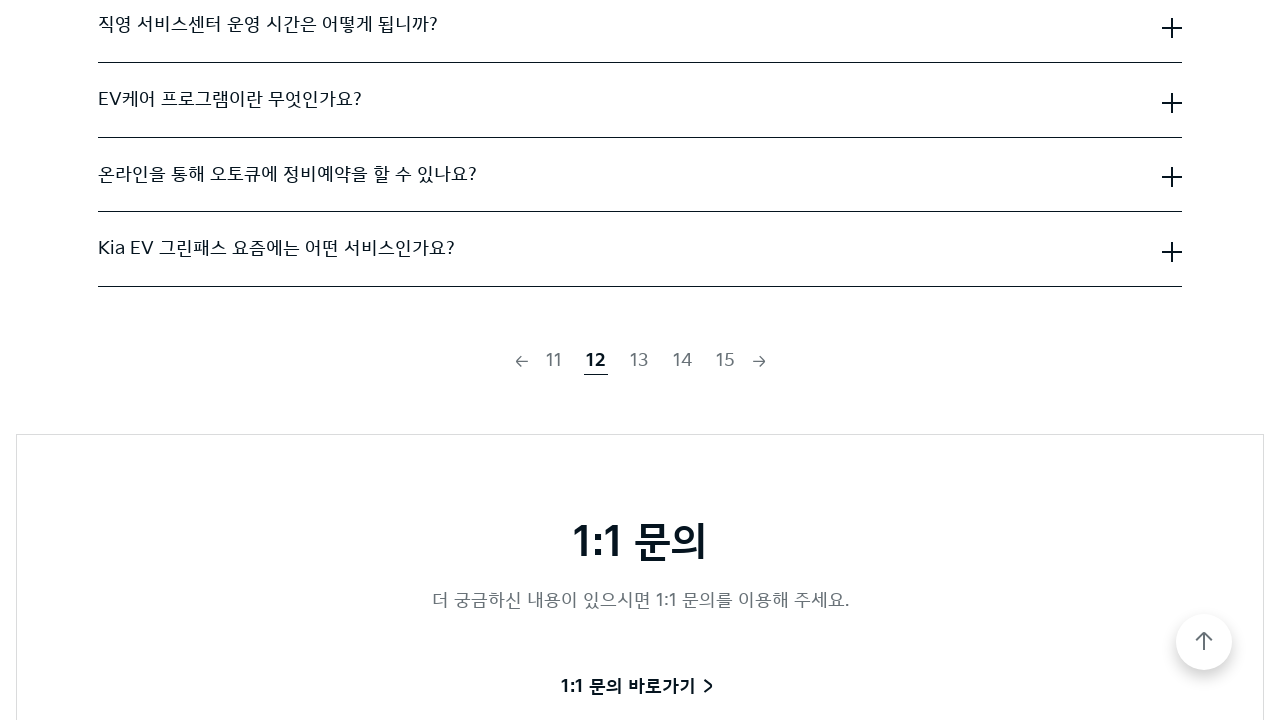

FAQ content loaded for page 2
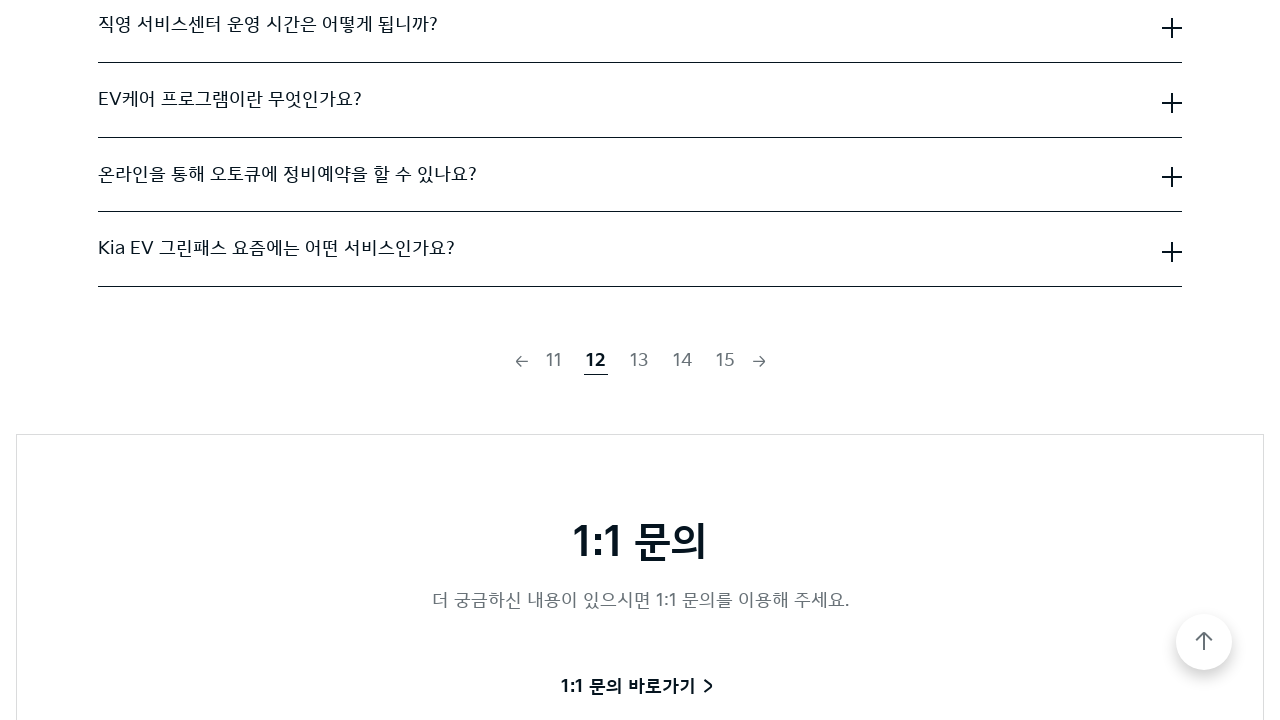

Waited for page rendering
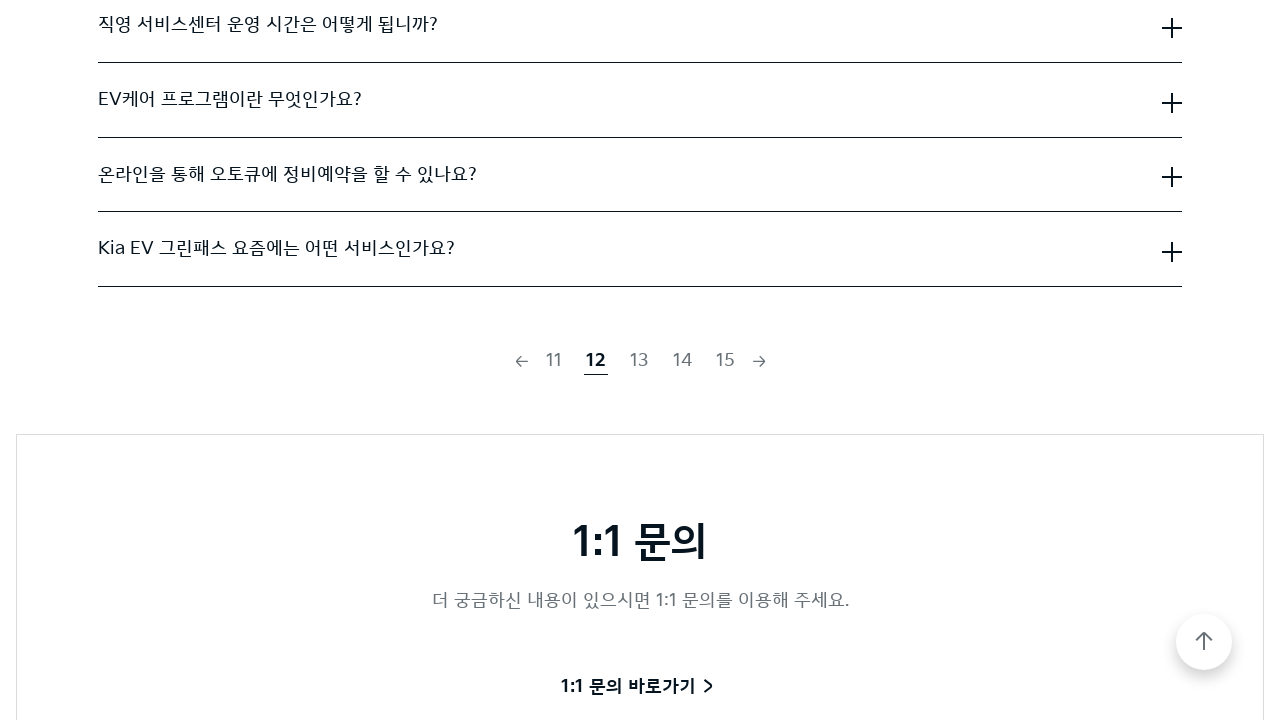

Clicked on pagination page 3 at (639, 361) on #contents > div > div.container.responsivegrid.aem-GridColumn.aem-GridColumn--de
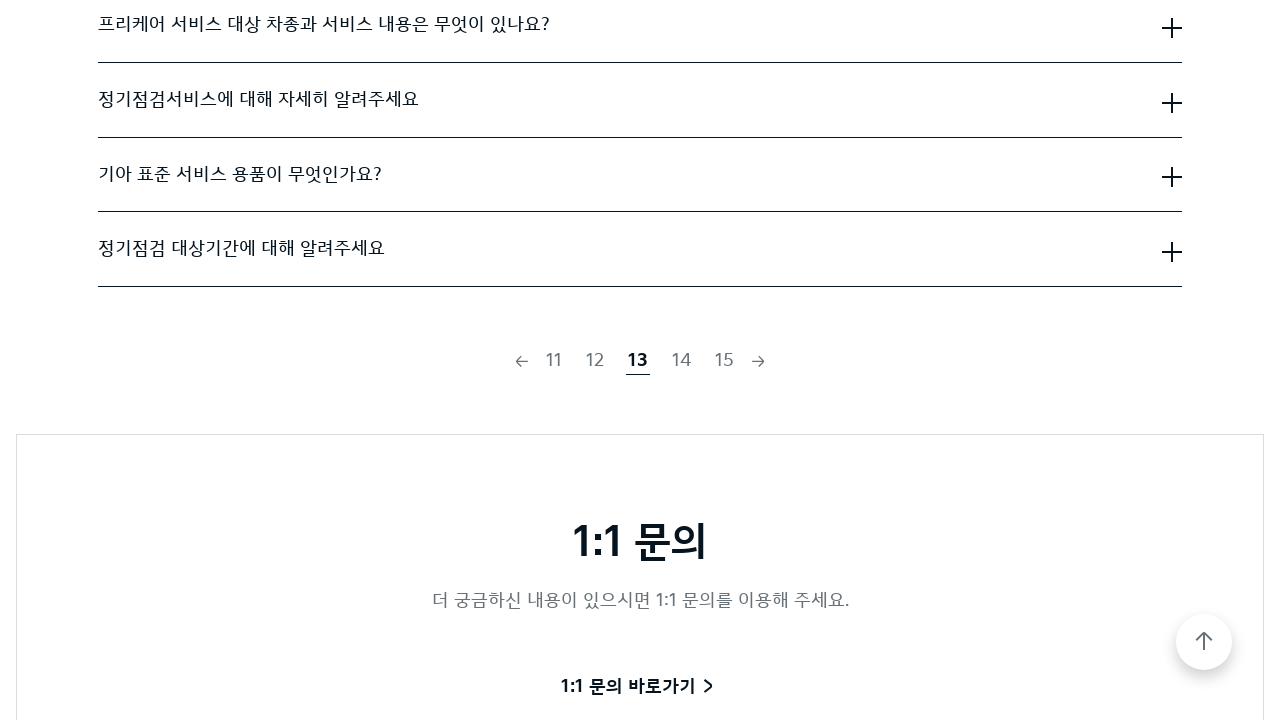

FAQ content loaded for page 3
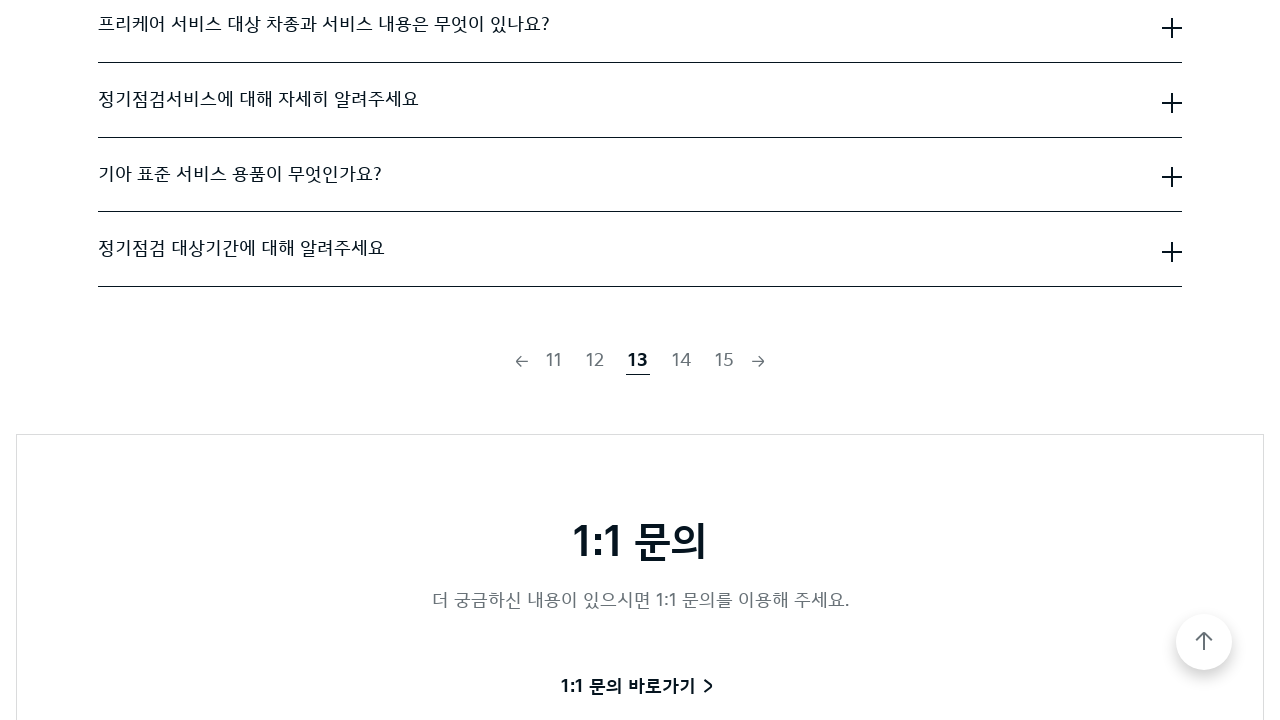

Waited for page rendering
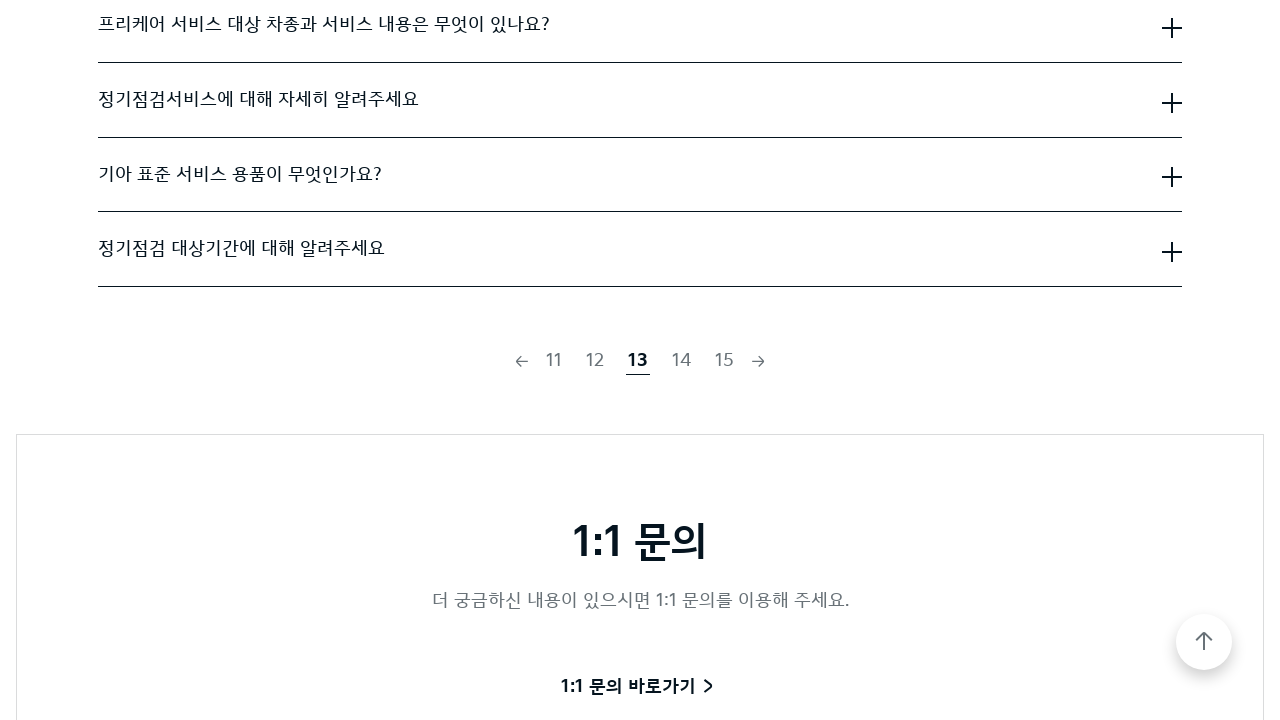

Clicked on pagination page 4 at (682, 361) on #contents > div > div.container.responsivegrid.aem-GridColumn.aem-GridColumn--de
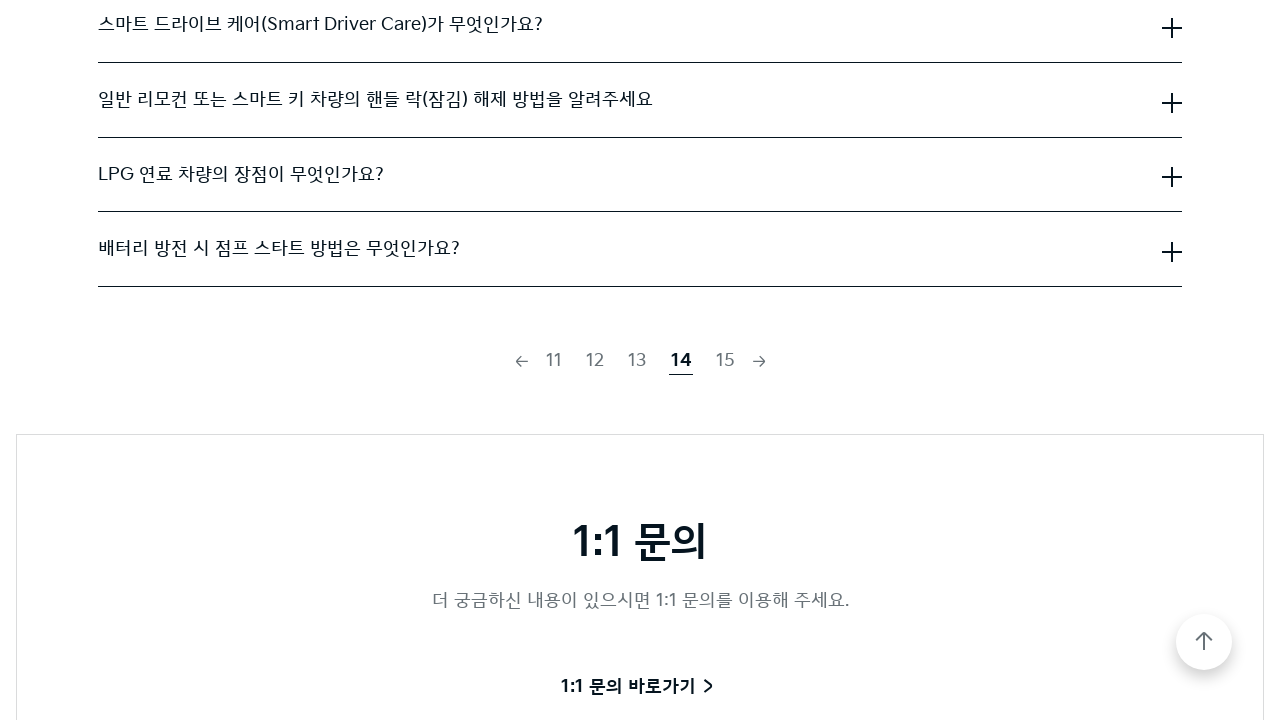

FAQ content loaded for page 4
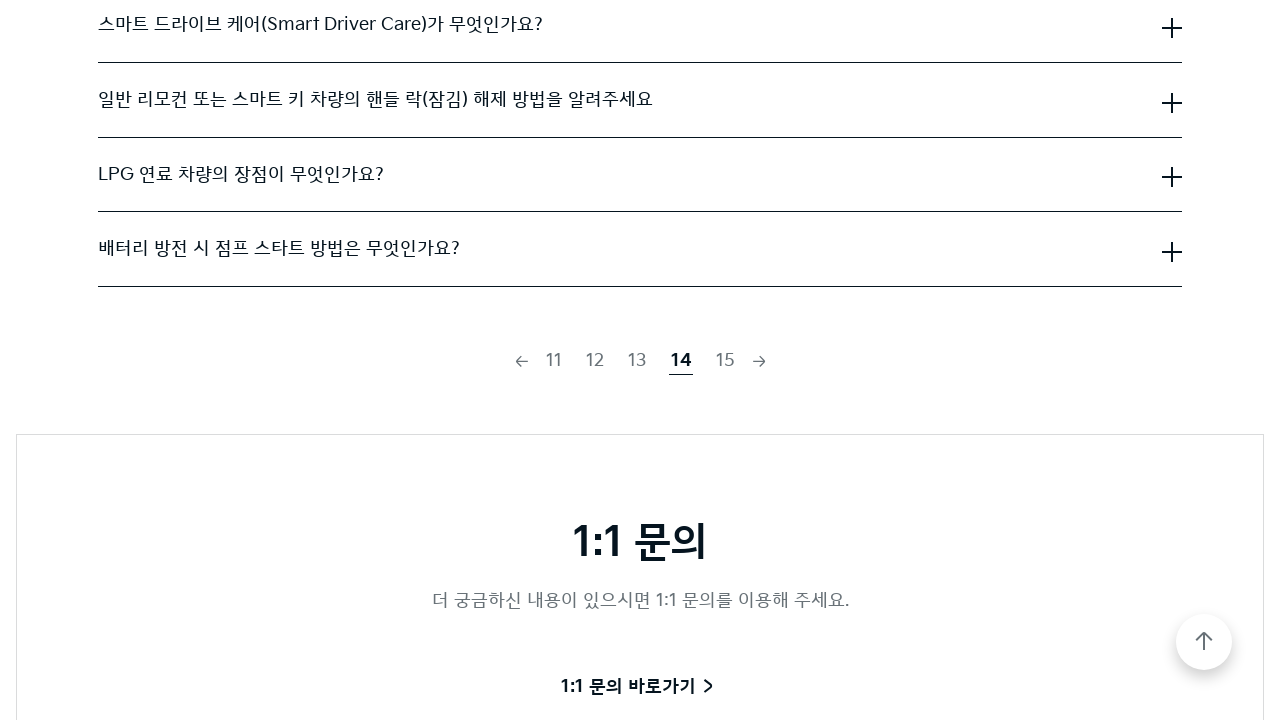

Waited for page rendering
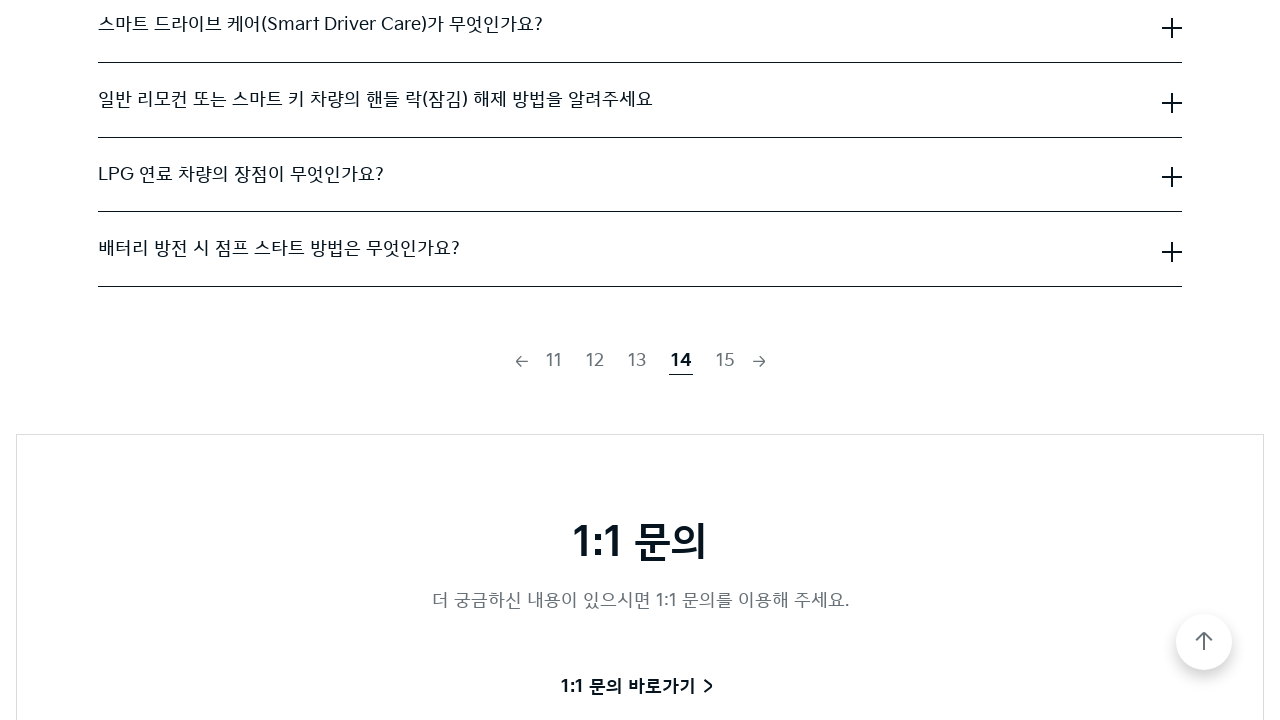

Clicked on pagination page 5 at (725, 361) on #contents > div > div.container.responsivegrid.aem-GridColumn.aem-GridColumn--de
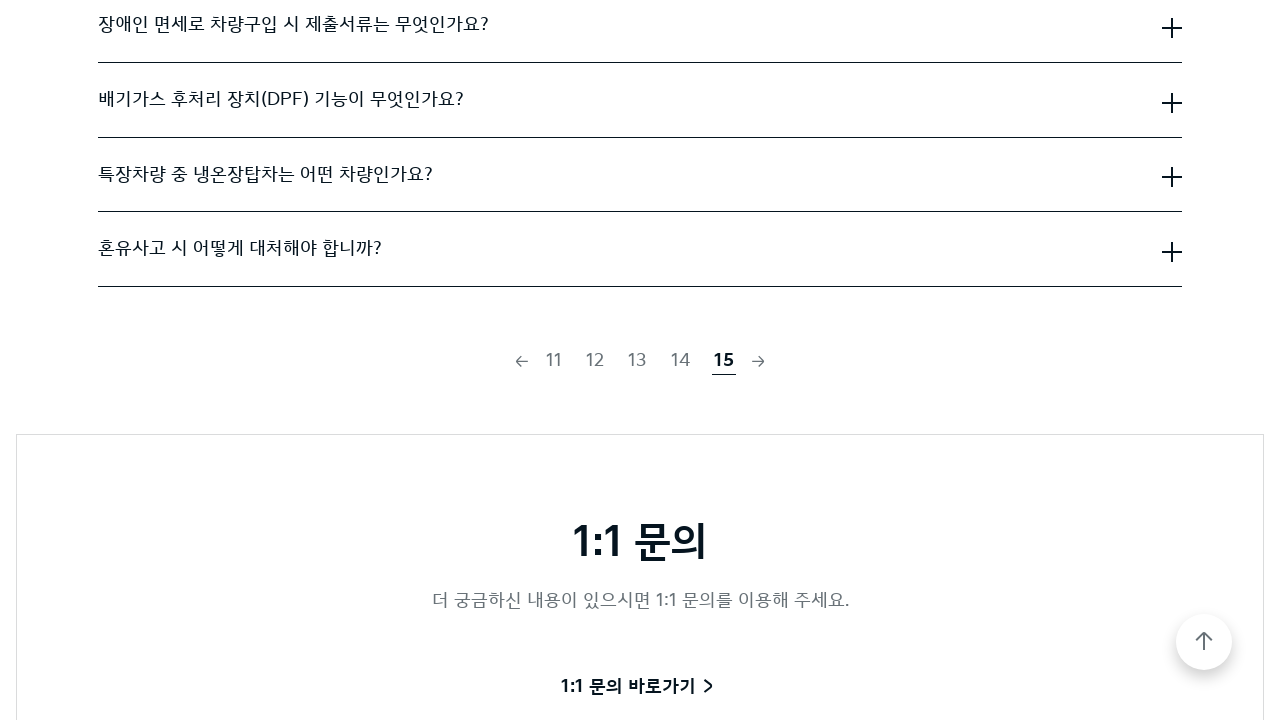

FAQ content loaded for page 5
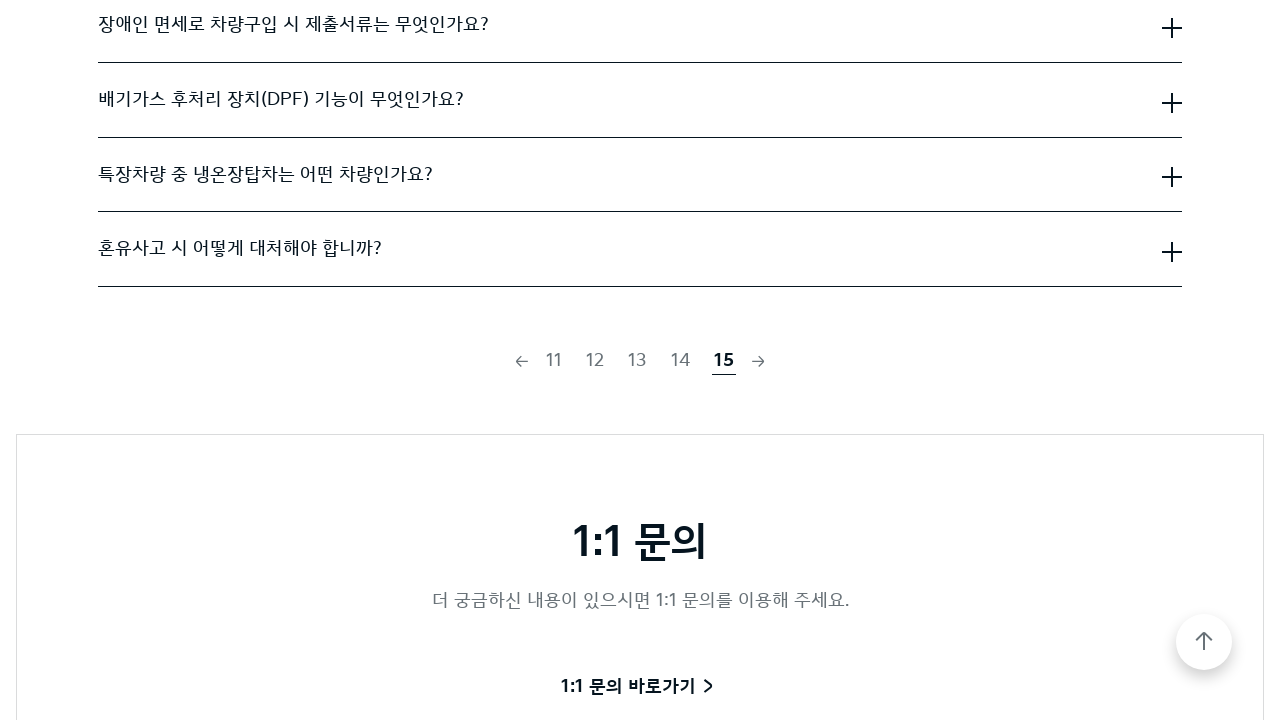

Waited for page rendering
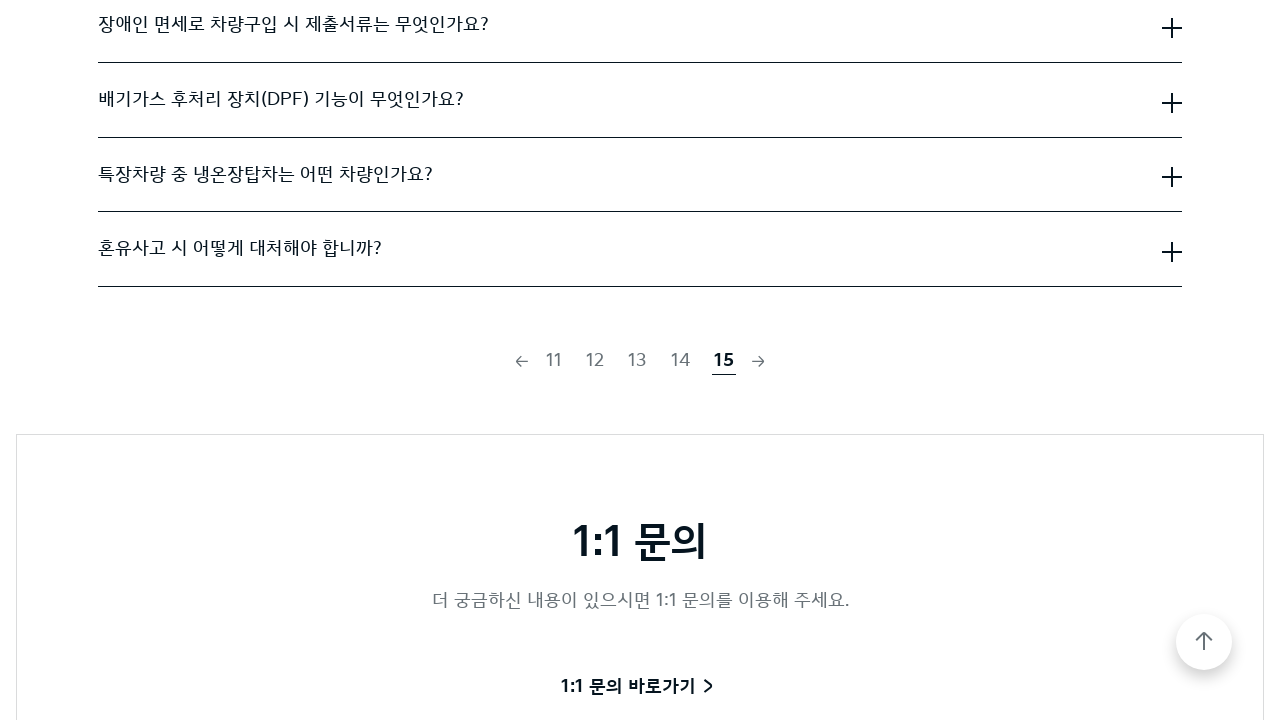

Clicked next button to load page set 4 at (758, 361) on .pagigation-btn-next
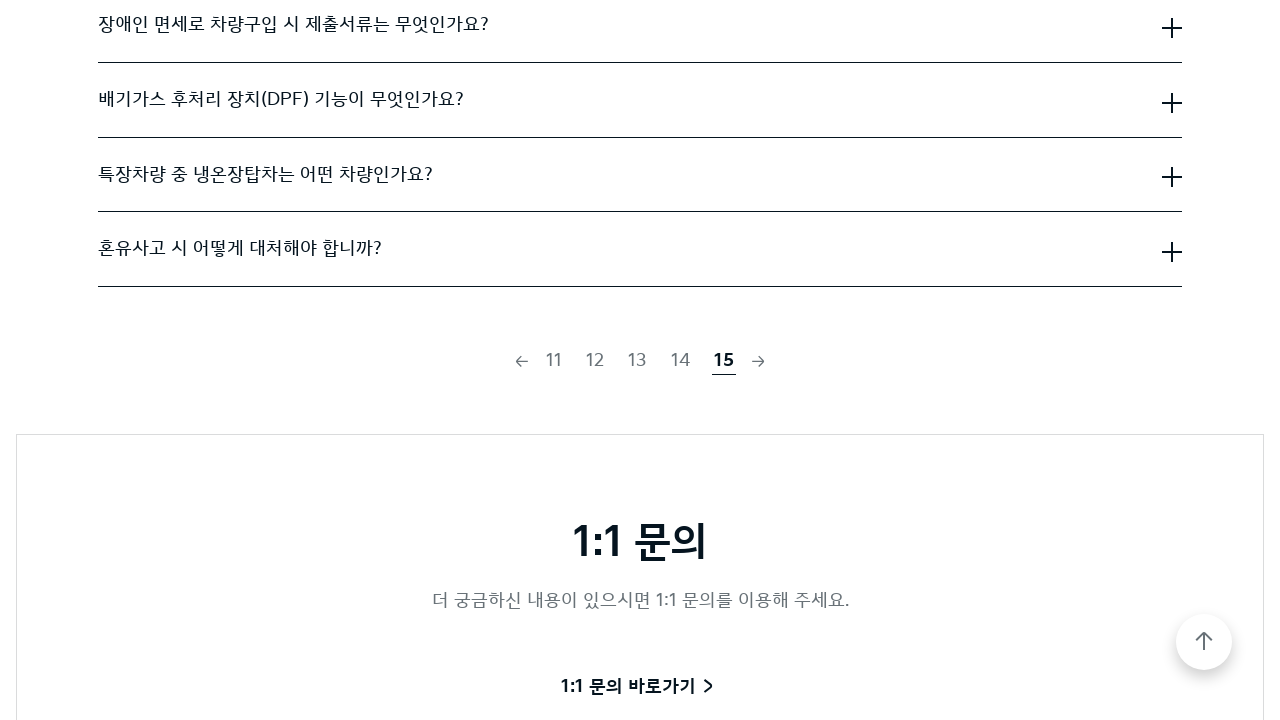

Waited for next page set to load
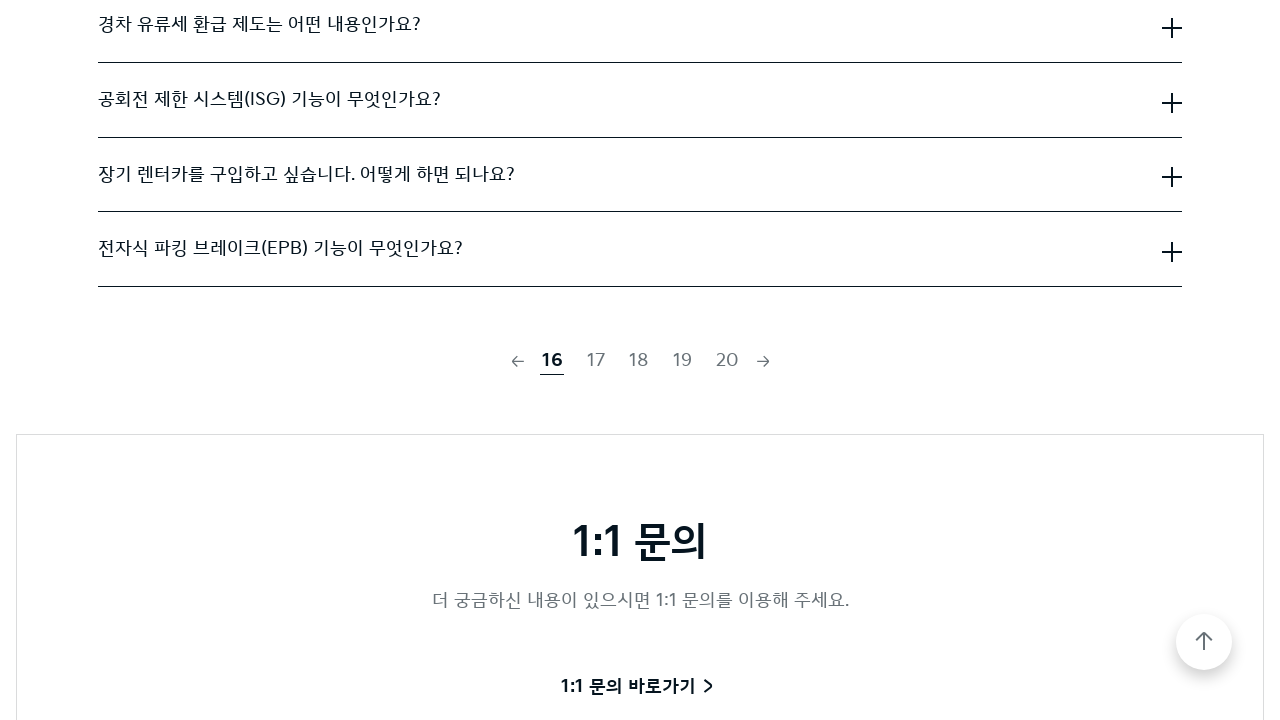

Clicked on pagination page 1 at (552, 361) on #contents > div > div.container.responsivegrid.aem-GridColumn.aem-GridColumn--de
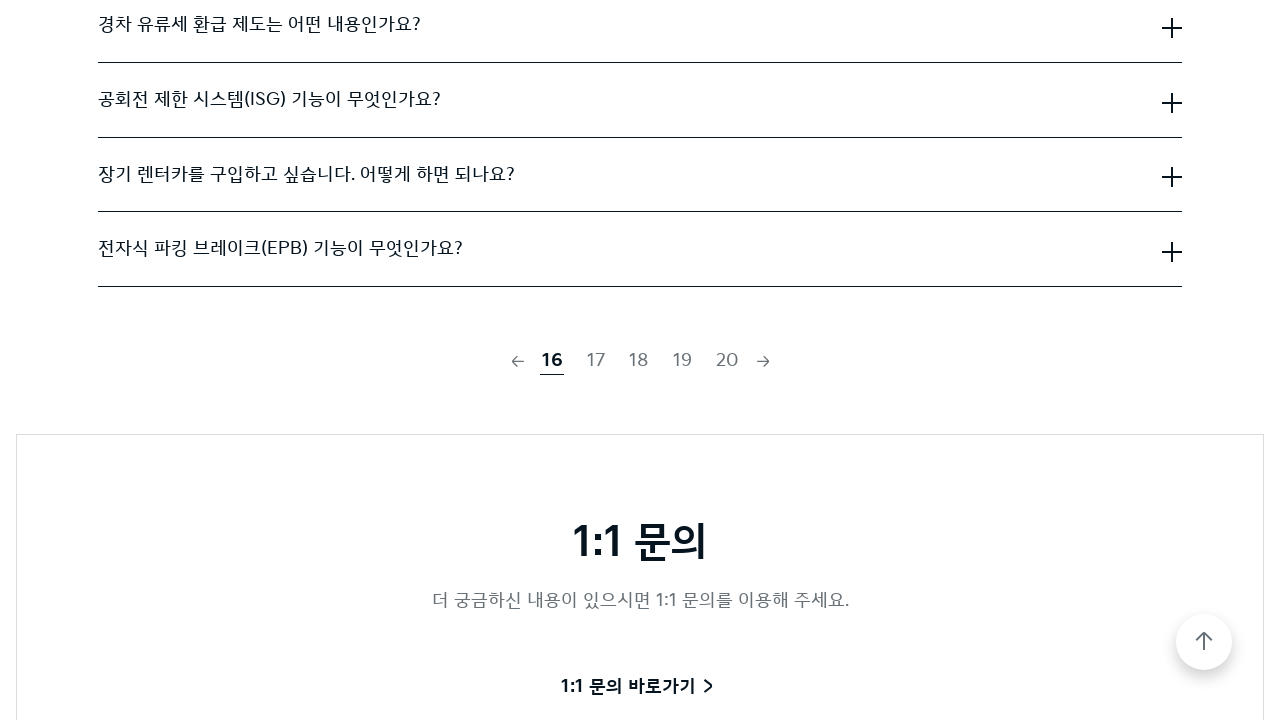

FAQ content loaded for page 1
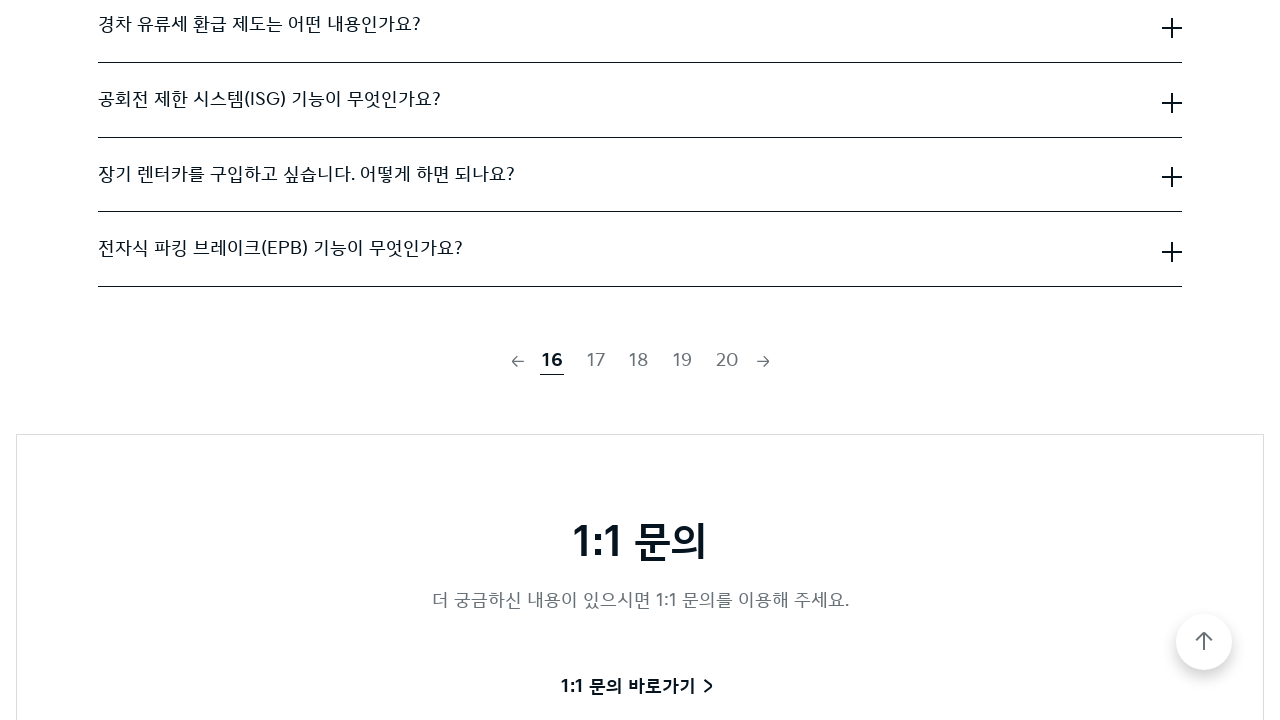

Waited for page rendering
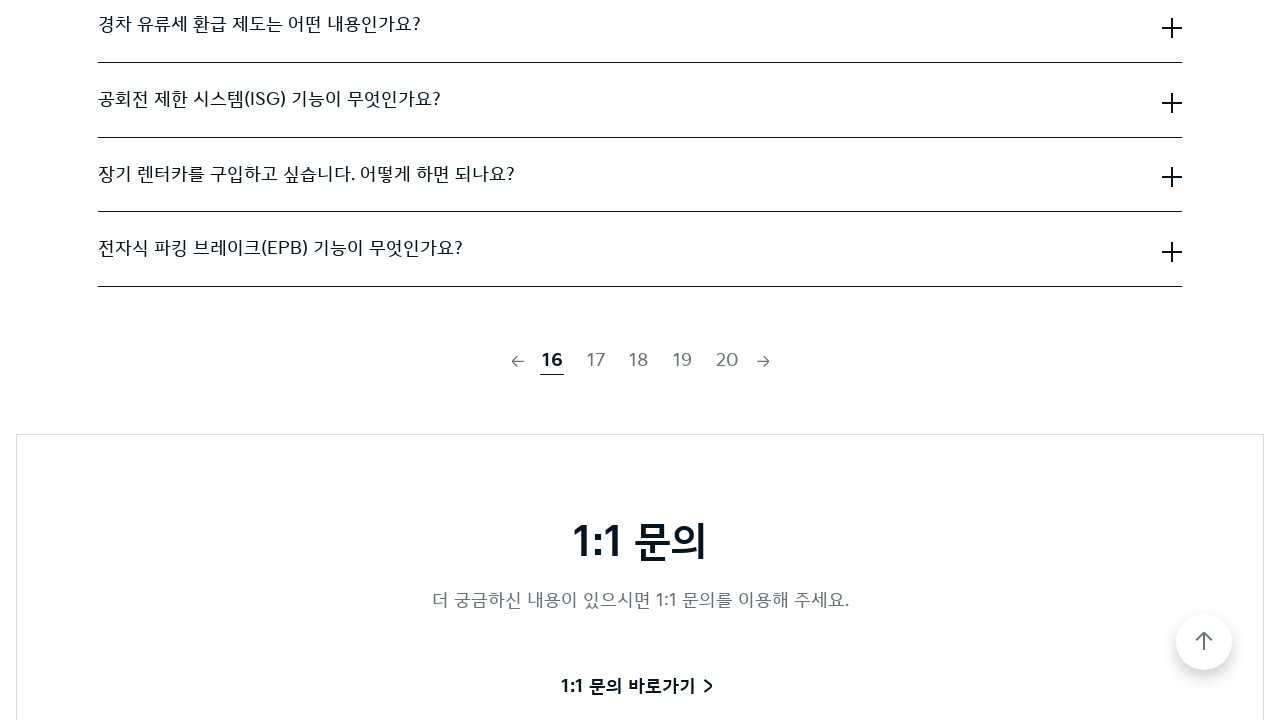

Clicked on pagination page 2 at (596, 361) on #contents > div > div.container.responsivegrid.aem-GridColumn.aem-GridColumn--de
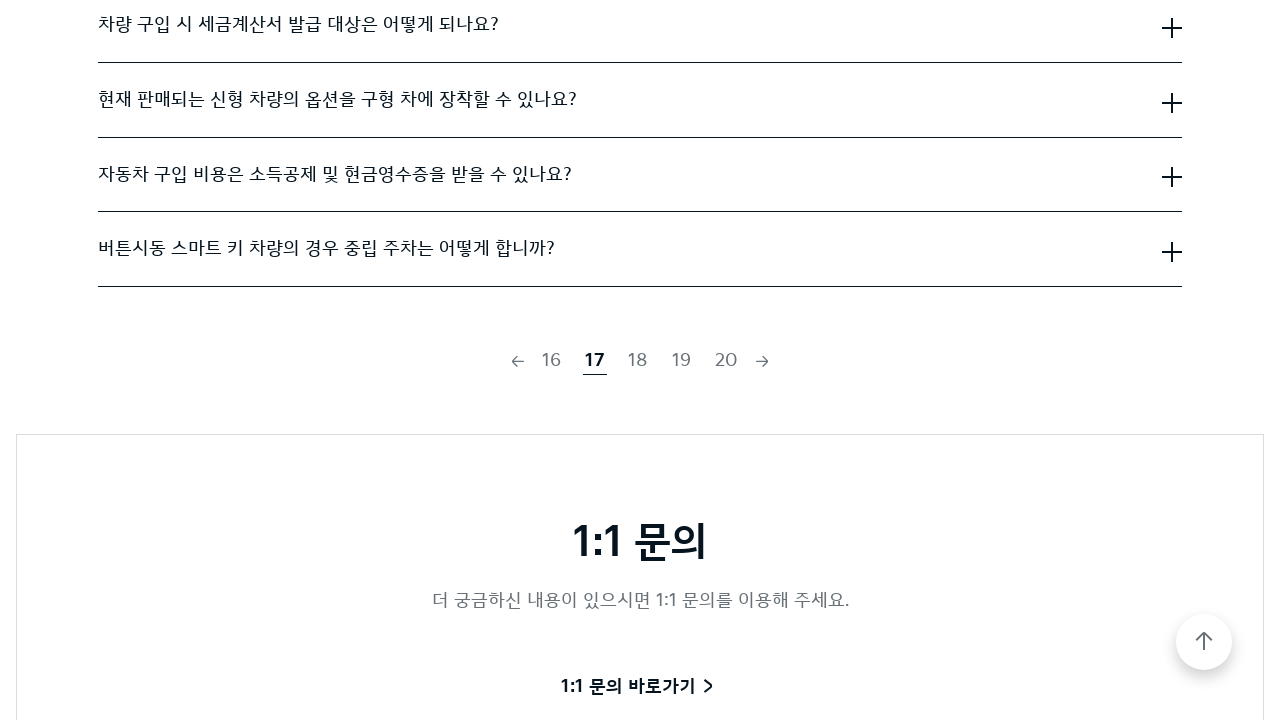

FAQ content loaded for page 2
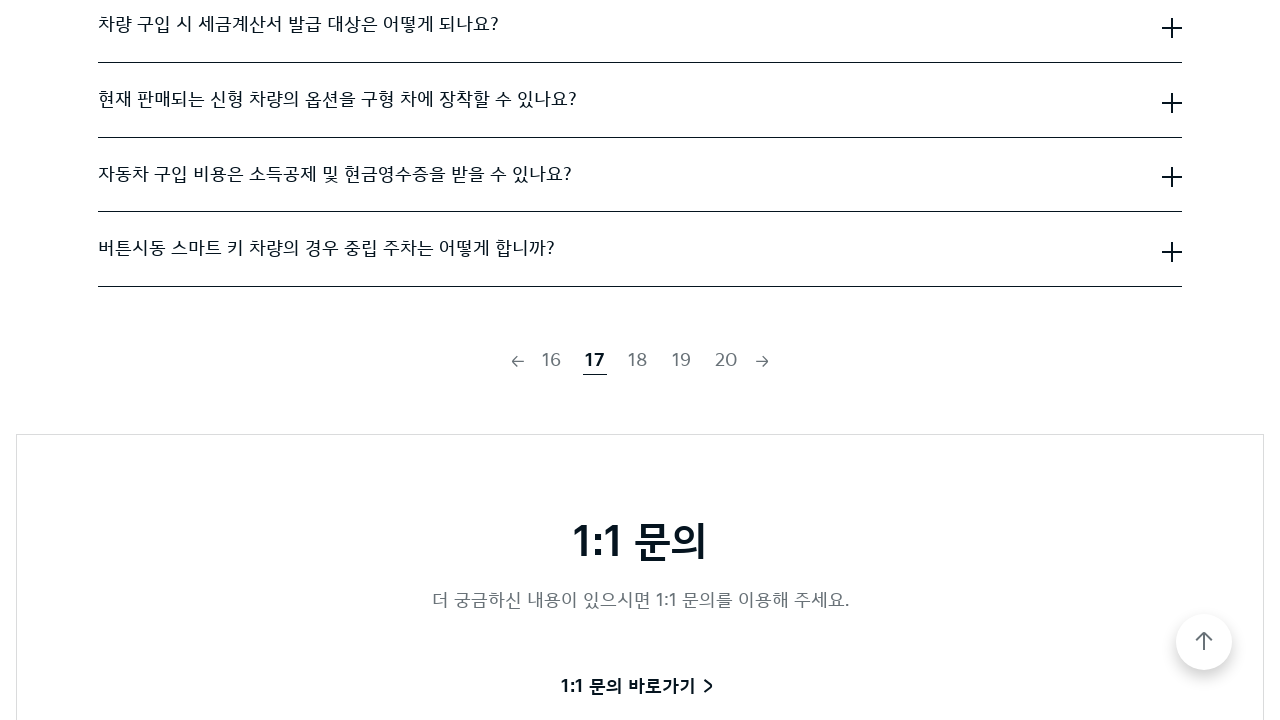

Waited for page rendering
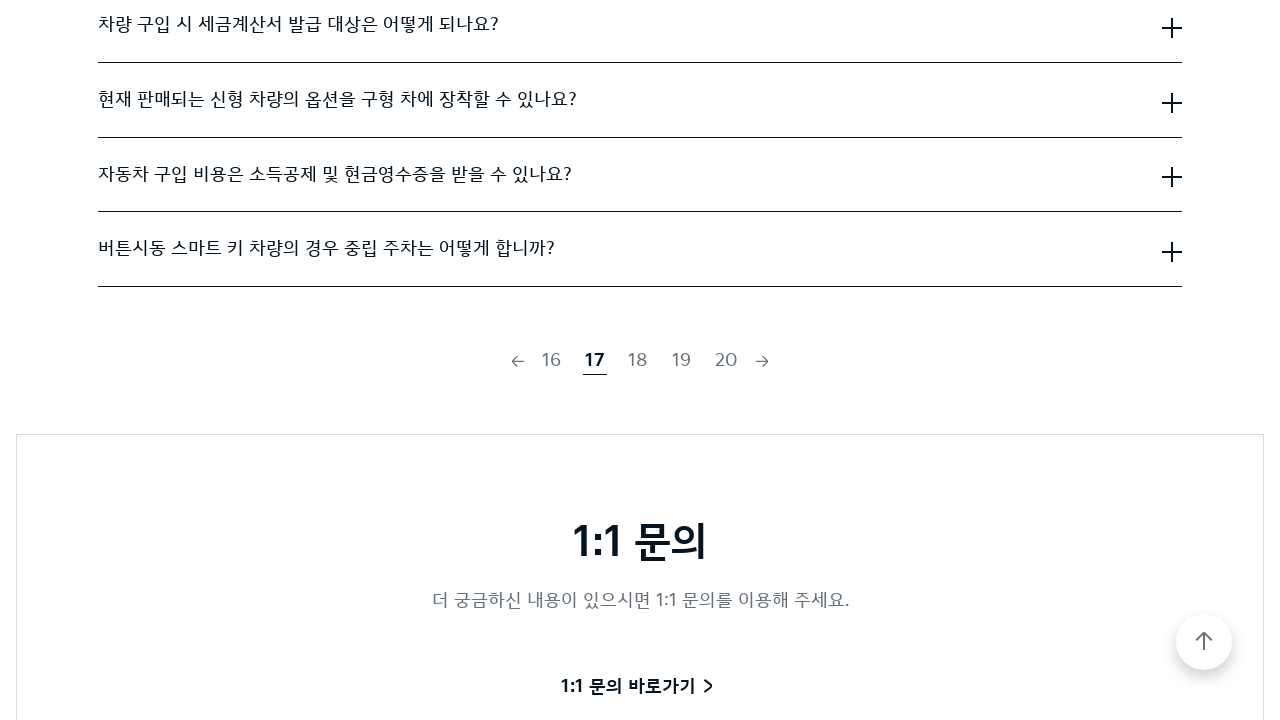

Clicked on pagination page 3 at (638, 361) on #contents > div > div.container.responsivegrid.aem-GridColumn.aem-GridColumn--de
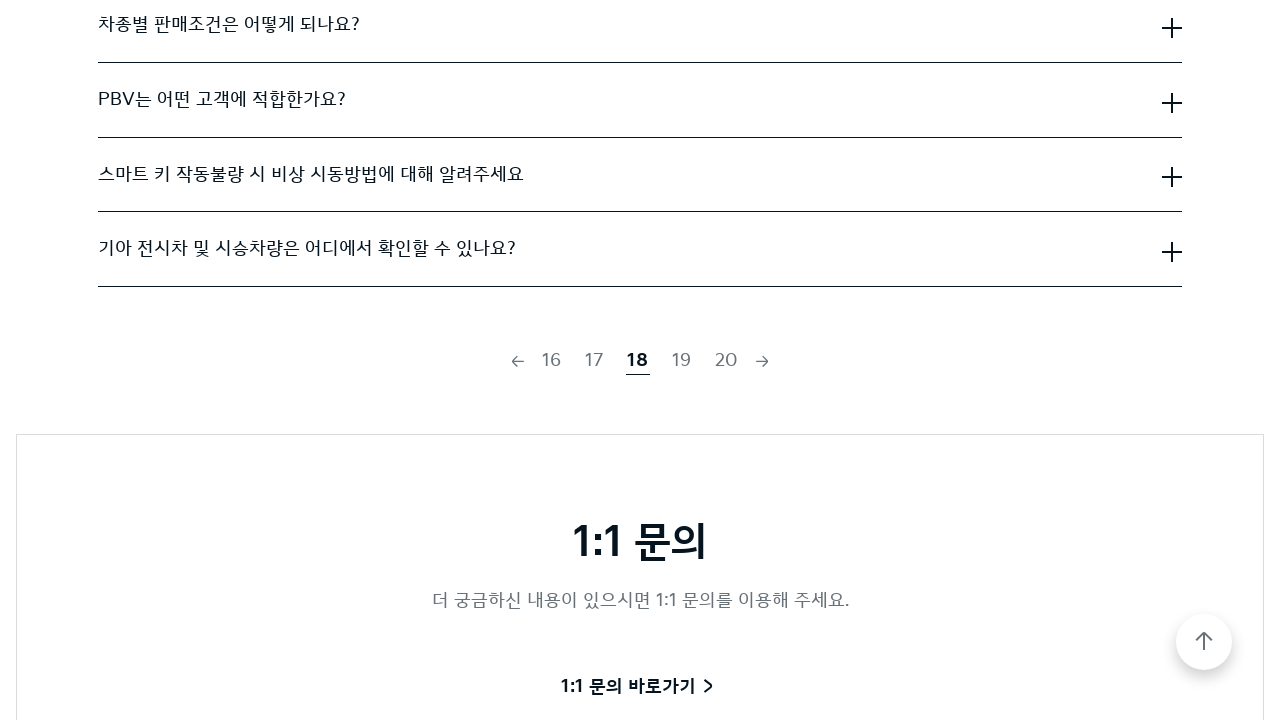

FAQ content loaded for page 3
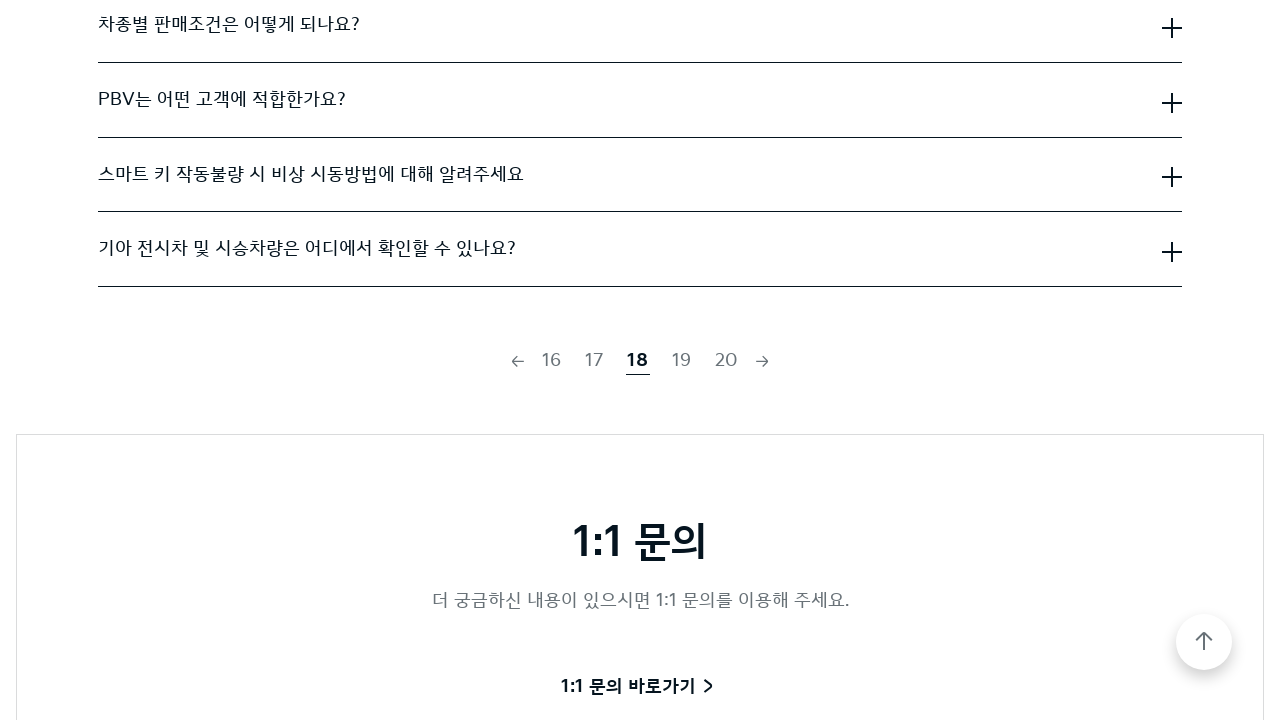

Waited for page rendering
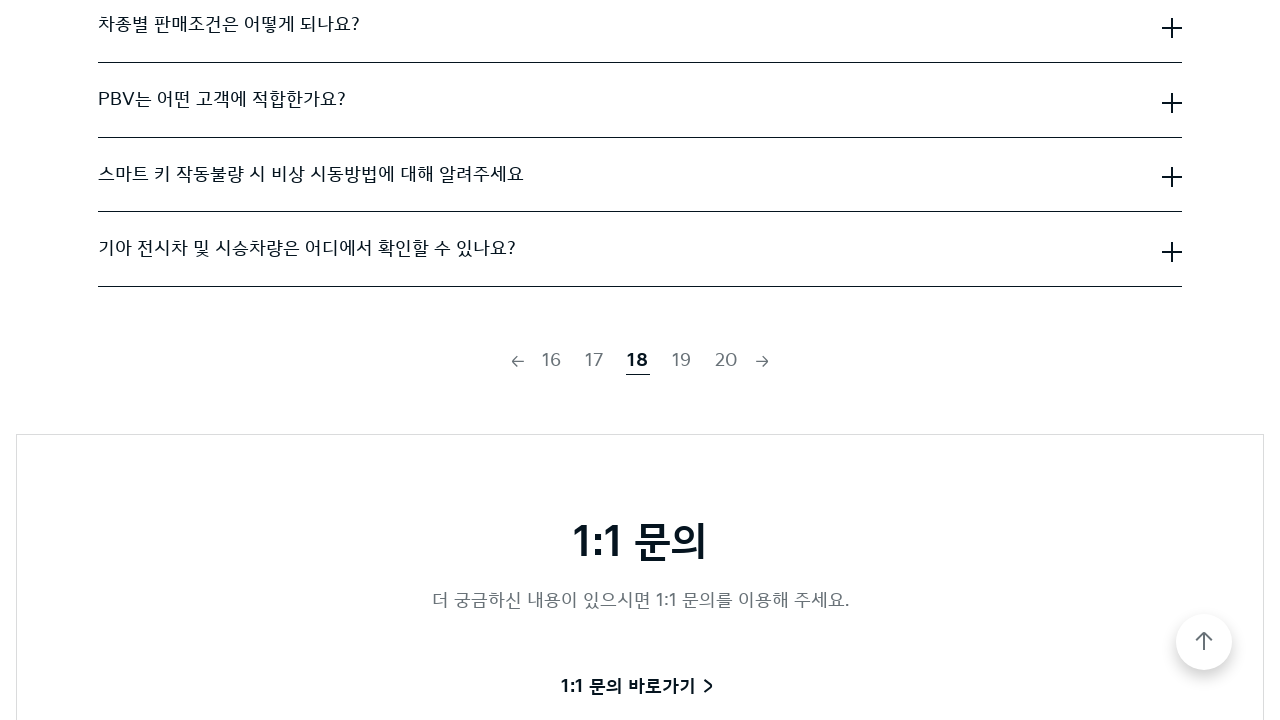

Clicked on pagination page 4 at (682, 361) on #contents > div > div.container.responsivegrid.aem-GridColumn.aem-GridColumn--de
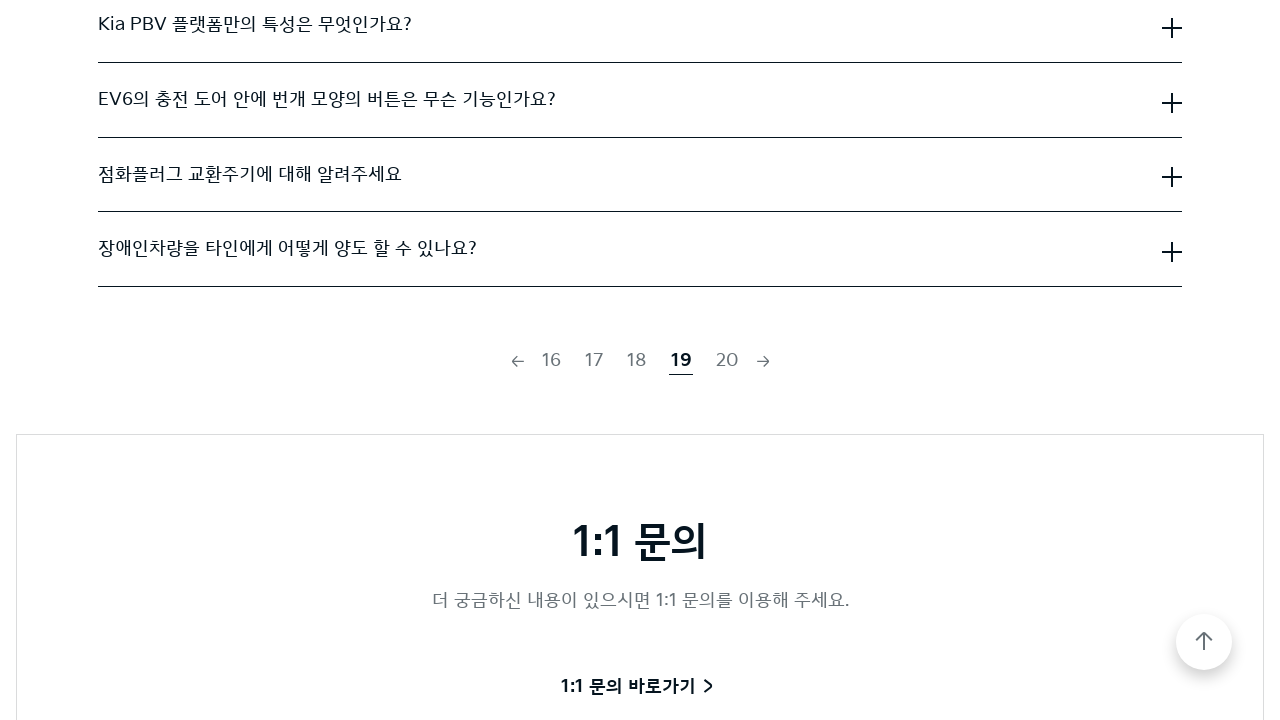

FAQ content loaded for page 4
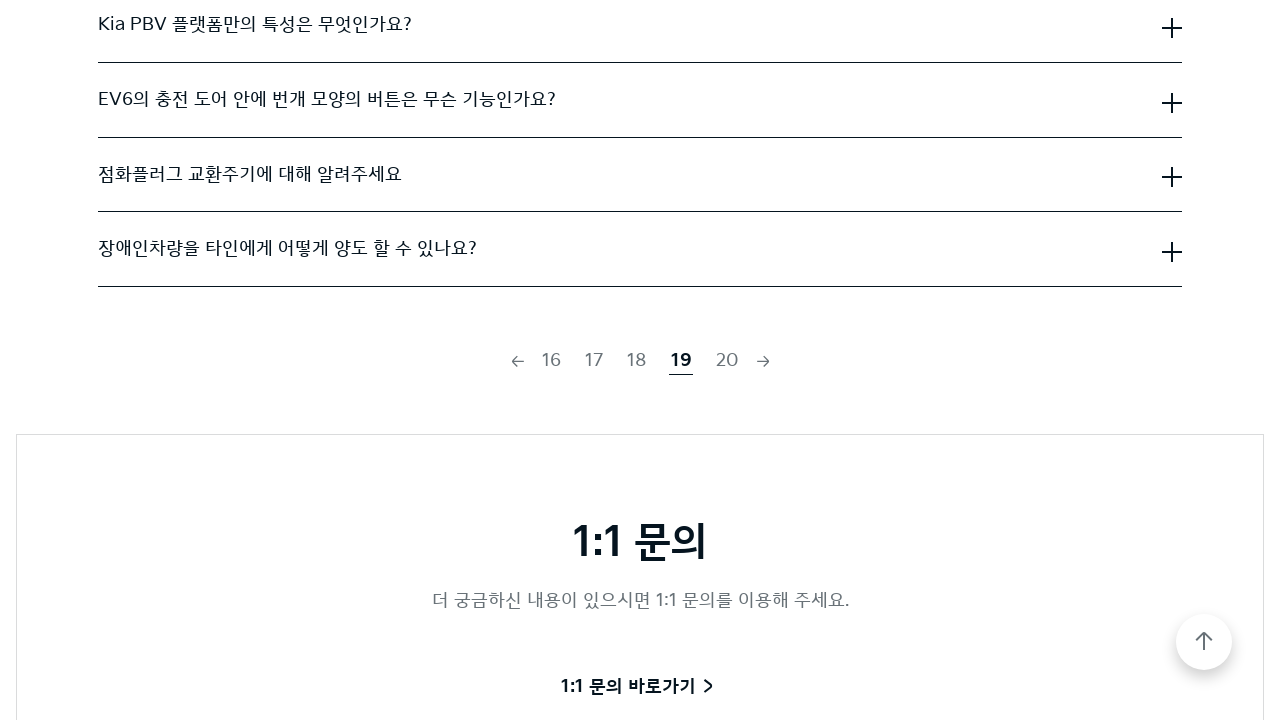

Waited for page rendering
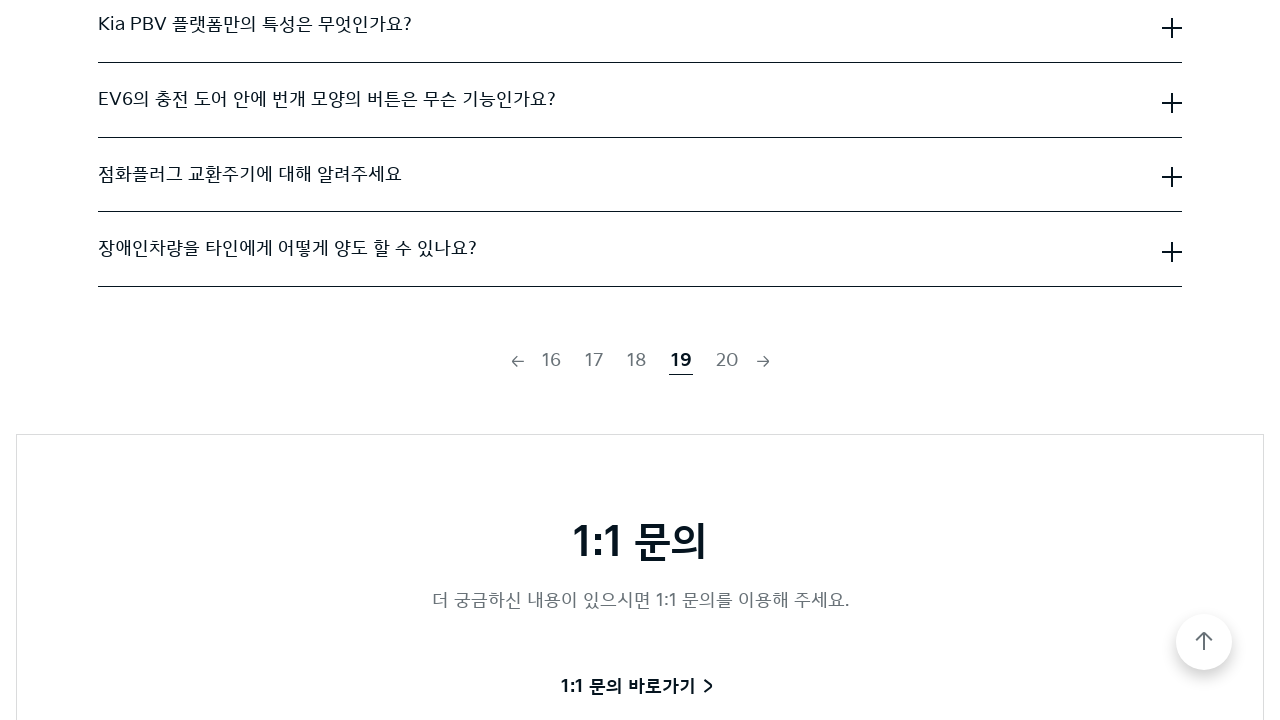

Clicked on pagination page 5 at (727, 361) on #contents > div > div.container.responsivegrid.aem-GridColumn.aem-GridColumn--de
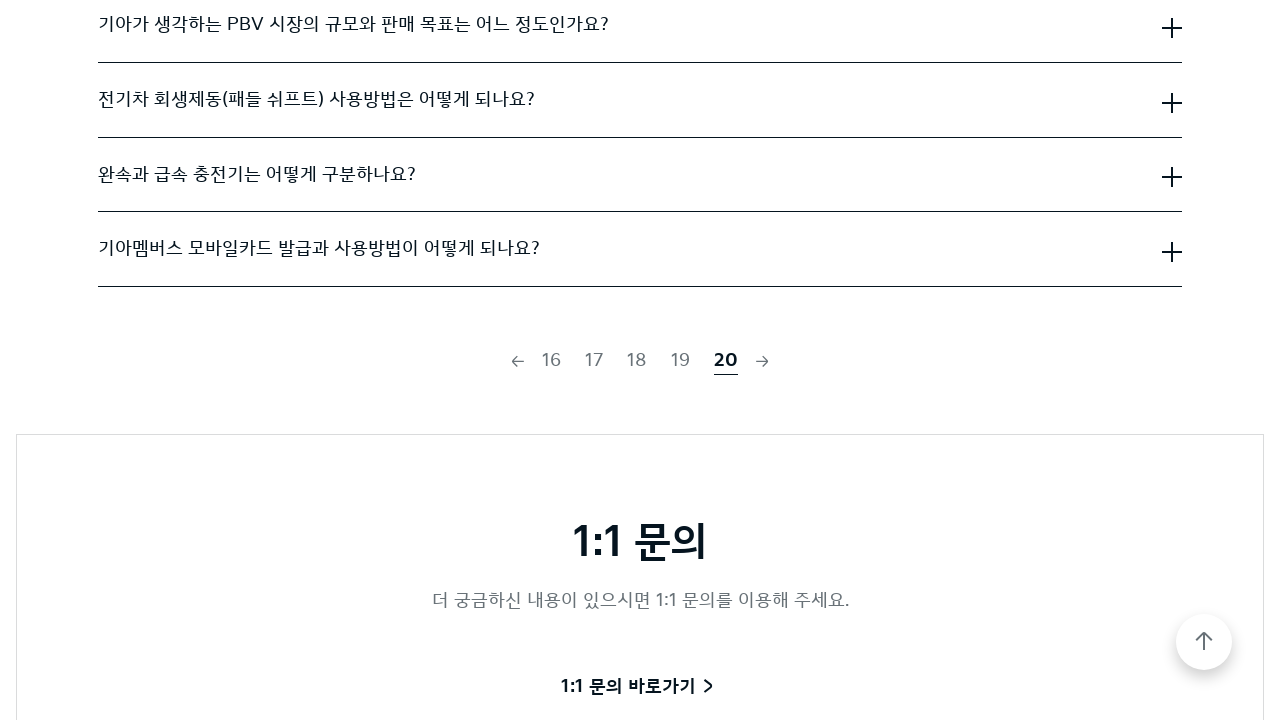

FAQ content loaded for page 5
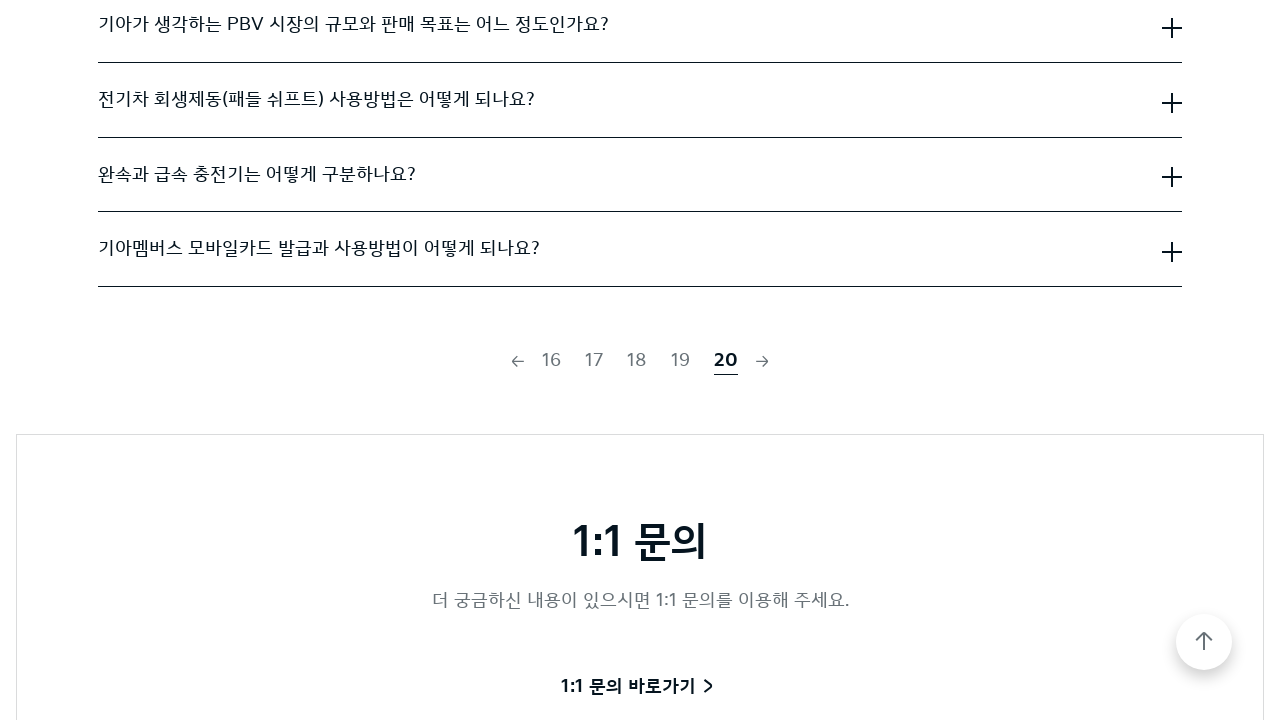

Waited for page rendering
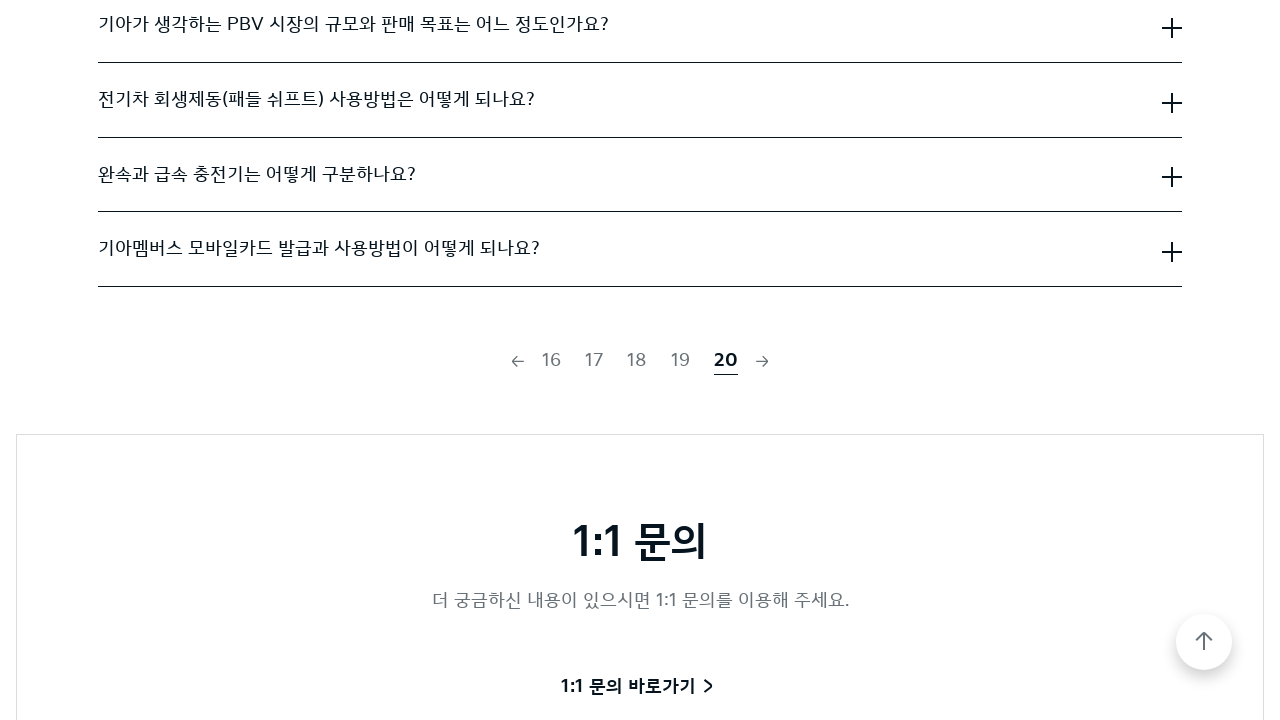

Clicked next button to load page set 5 at (762, 361) on .pagigation-btn-next
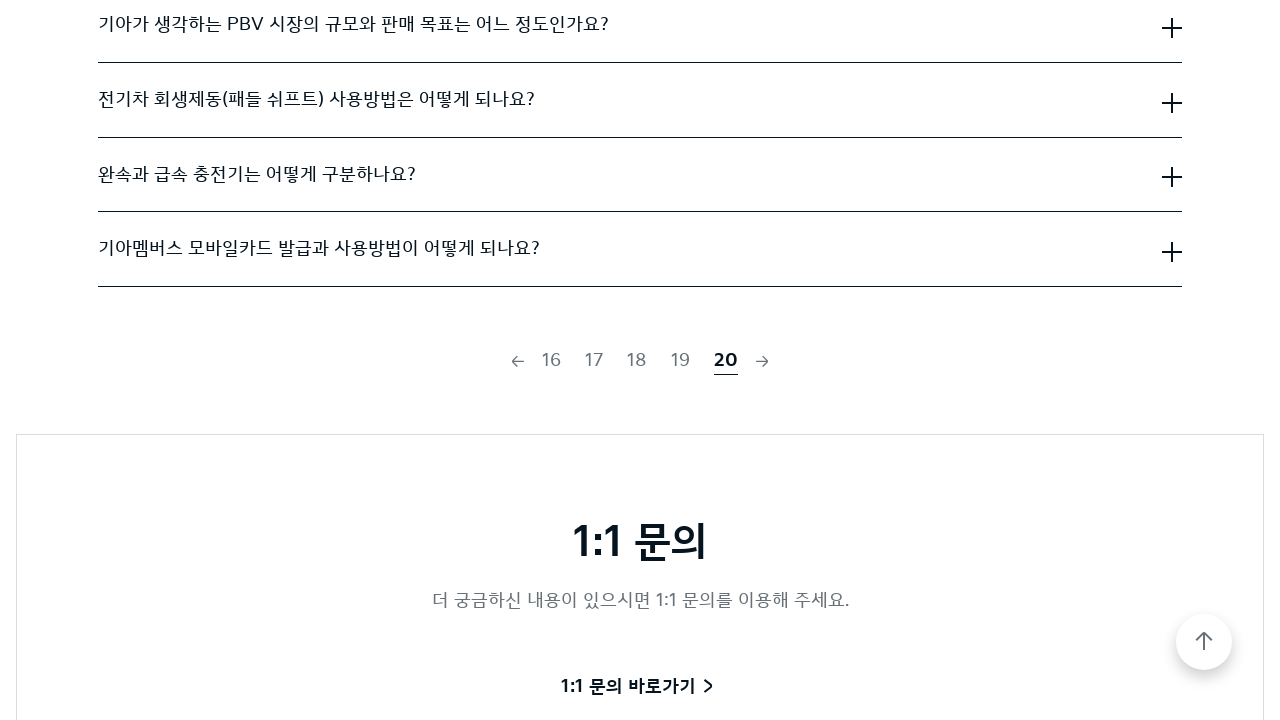

Waited for next page set to load
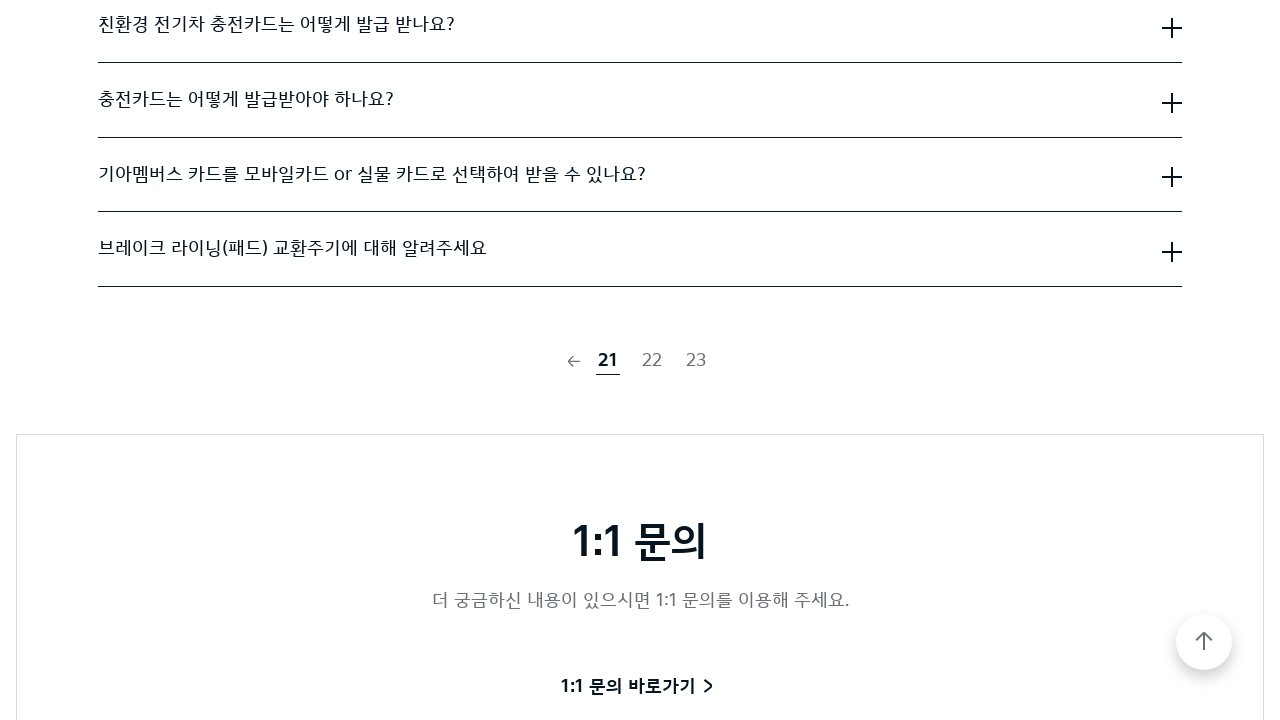

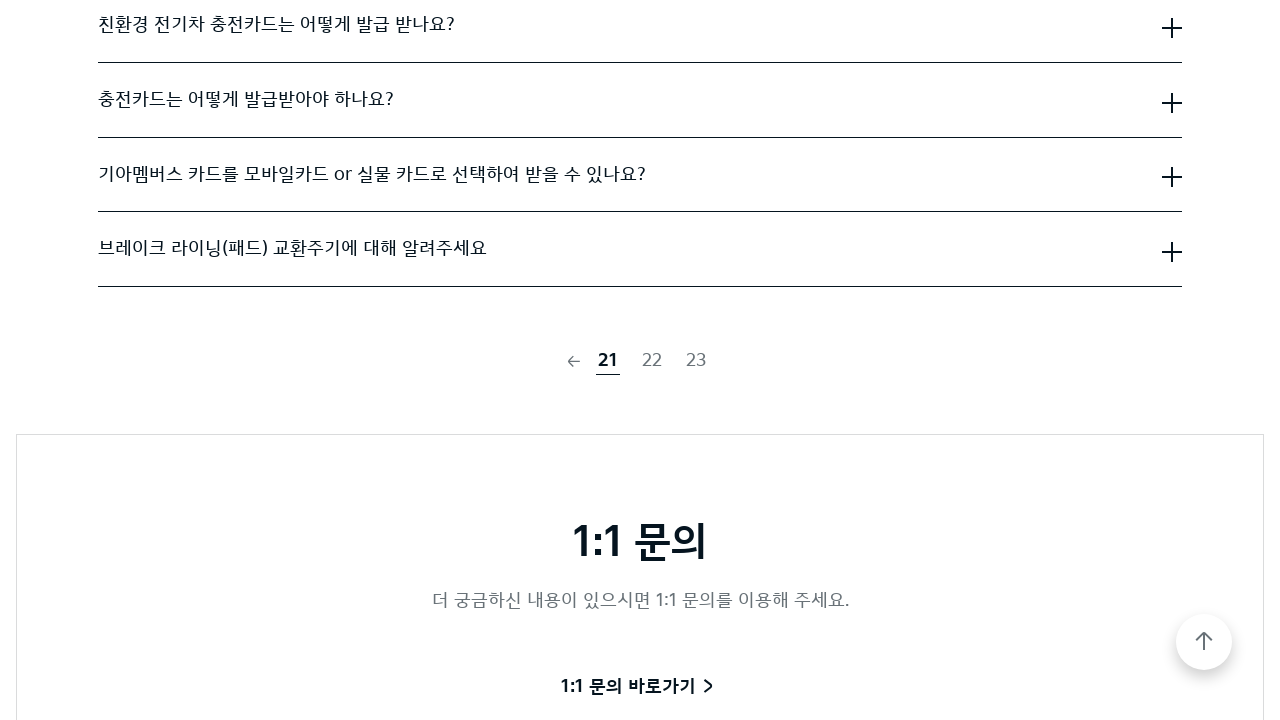